Tests an accordion FAQ component by clicking each accordion button, scrolling it into view, and verifying that the panel expands and displays content.

Starting URL: https://qa-scooter.praktikum-services.ru/

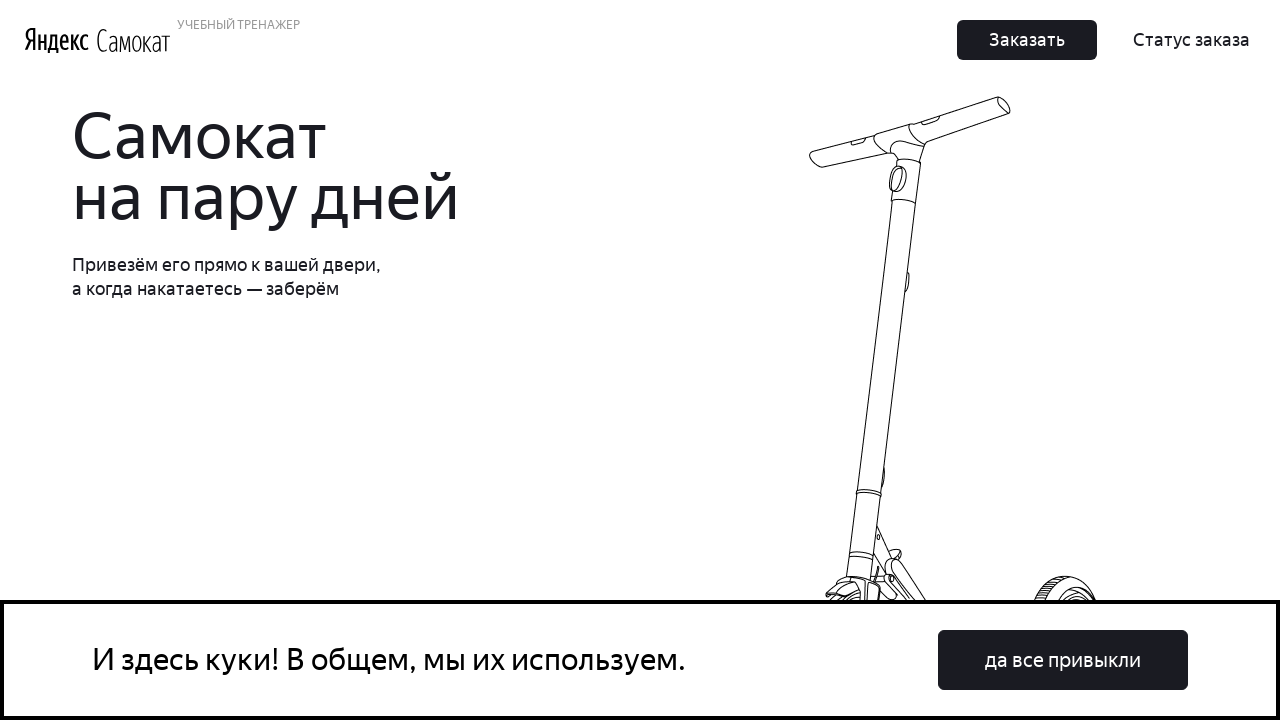

Waited for accordion buttons to be present
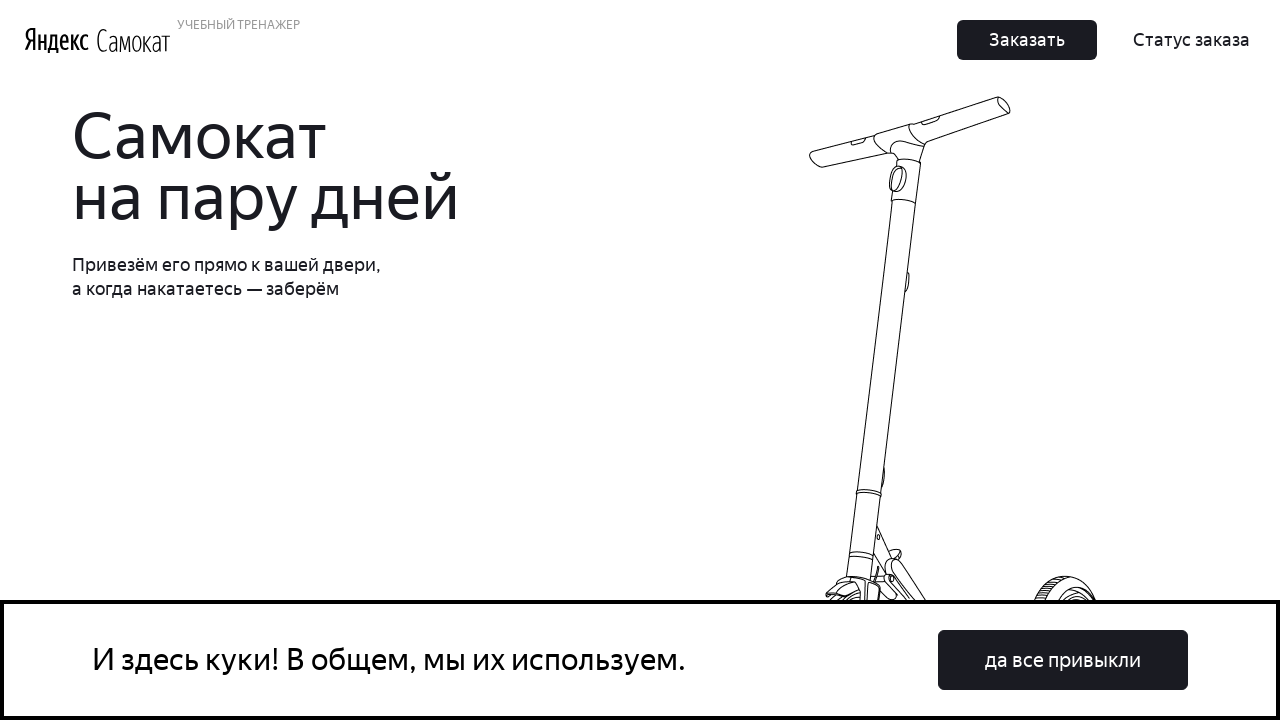

Located all accordion buttons
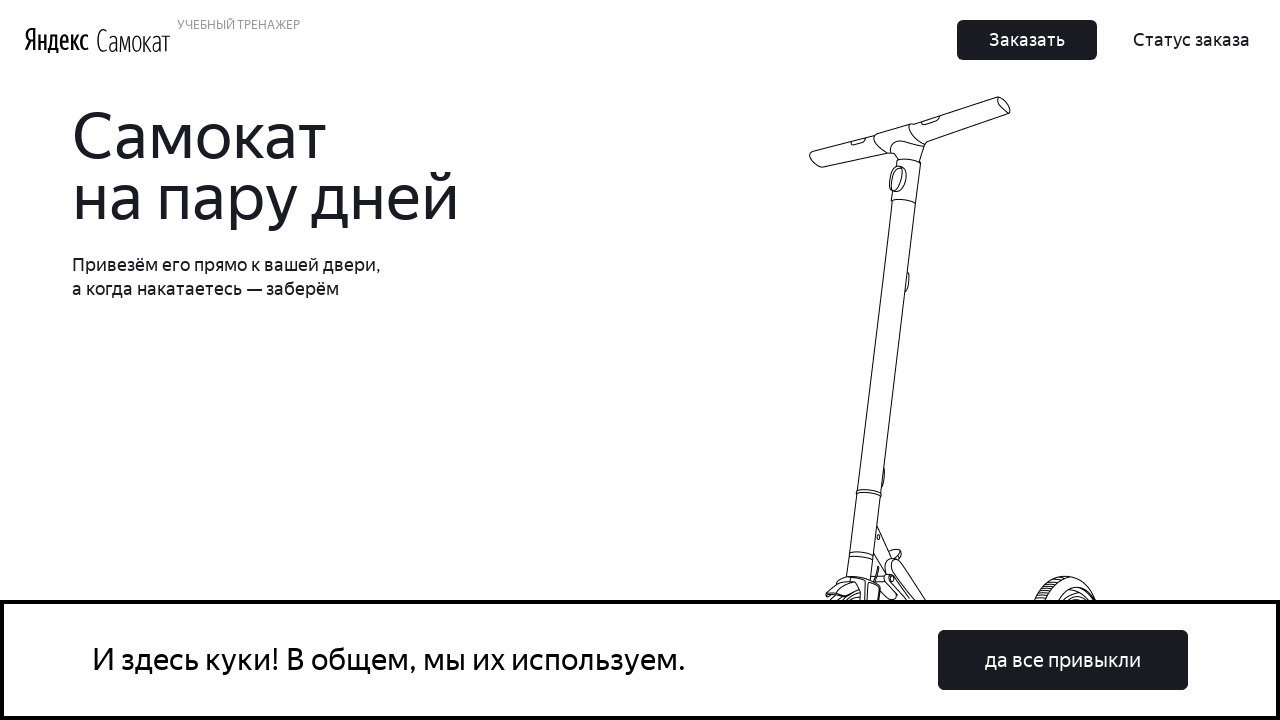

Found 8 accordion buttons
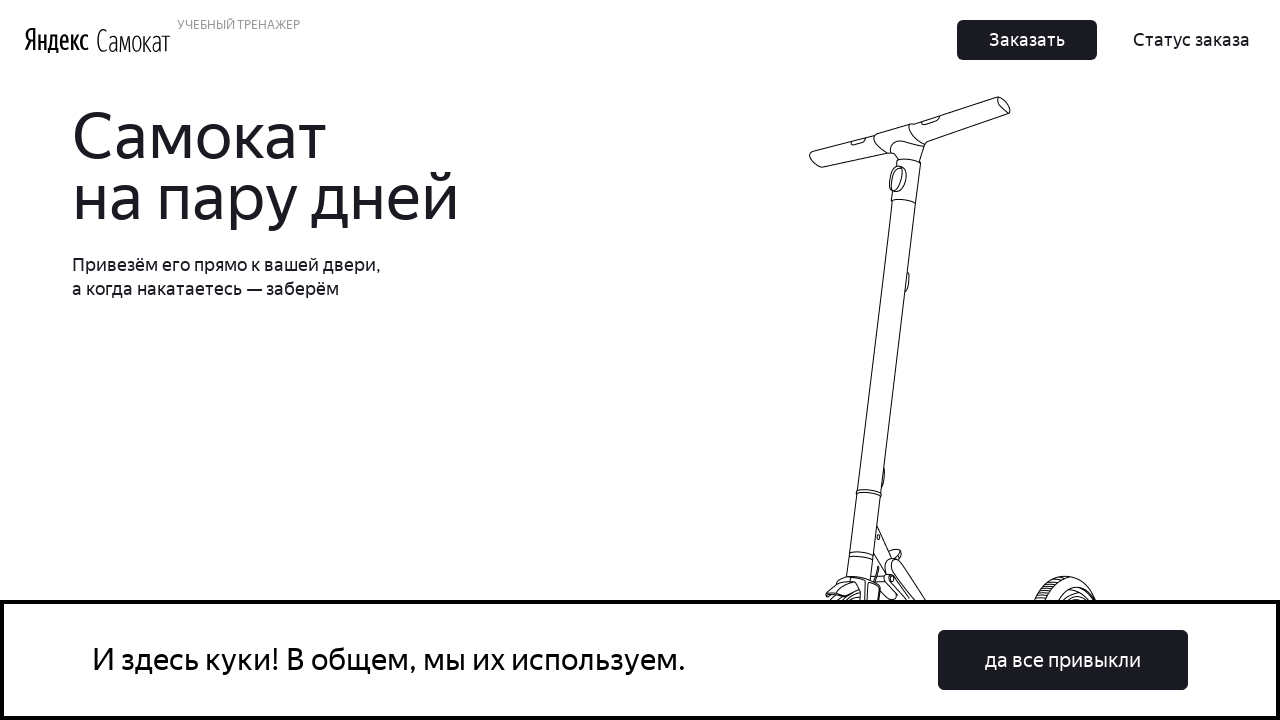

Scrolled accordion button 0 into view
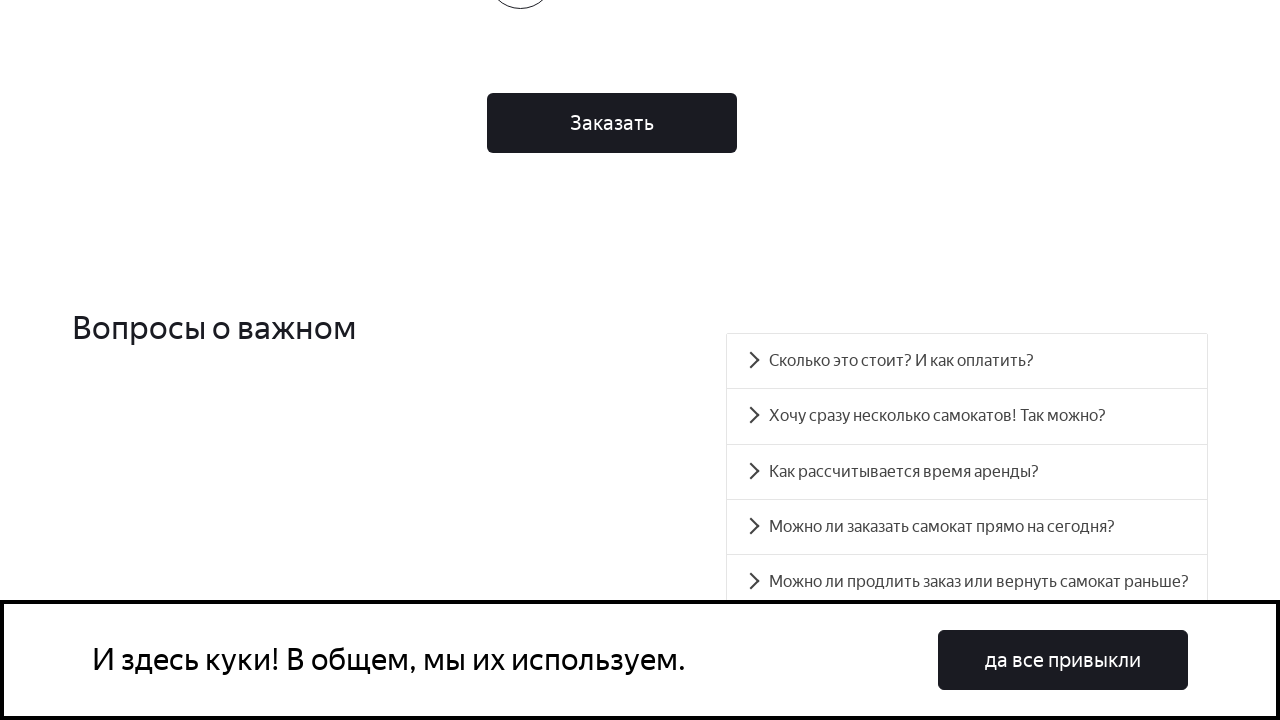

Clicked accordion button 0 at (967, 361) on .accordion__button >> nth=0
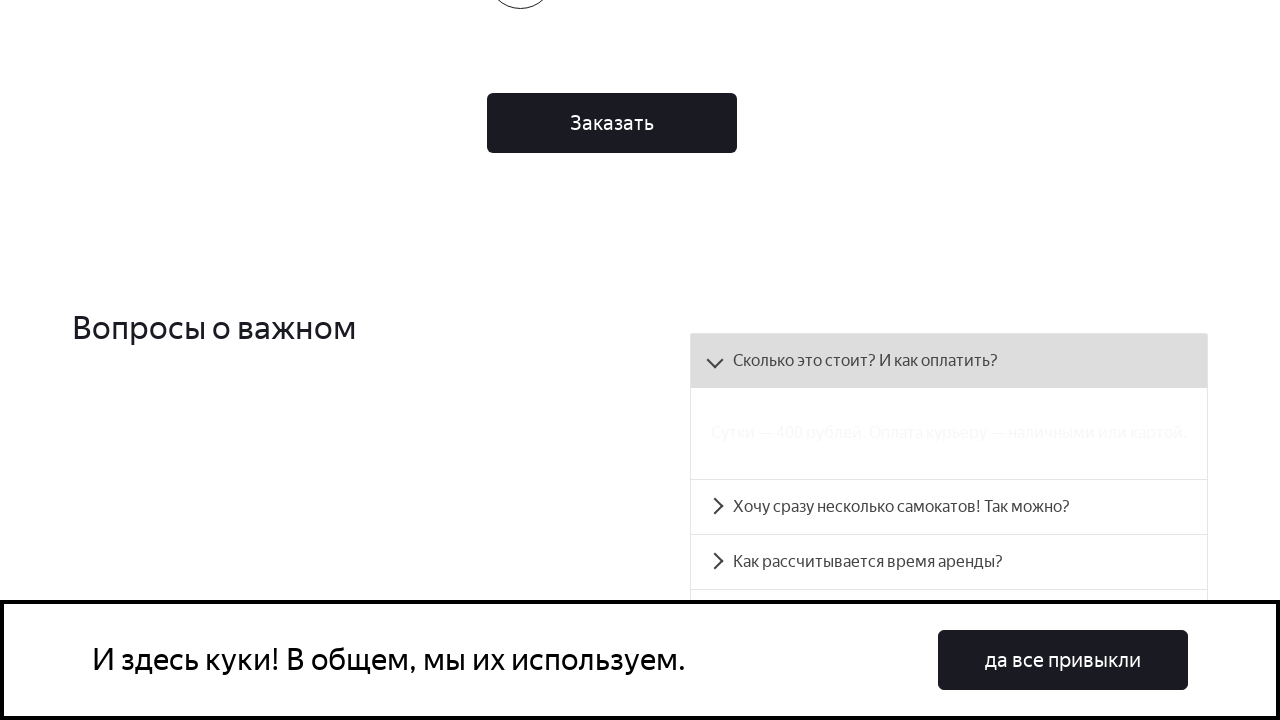

Retrieved aria-controls attribute 'accordion__panel-0' from button 0
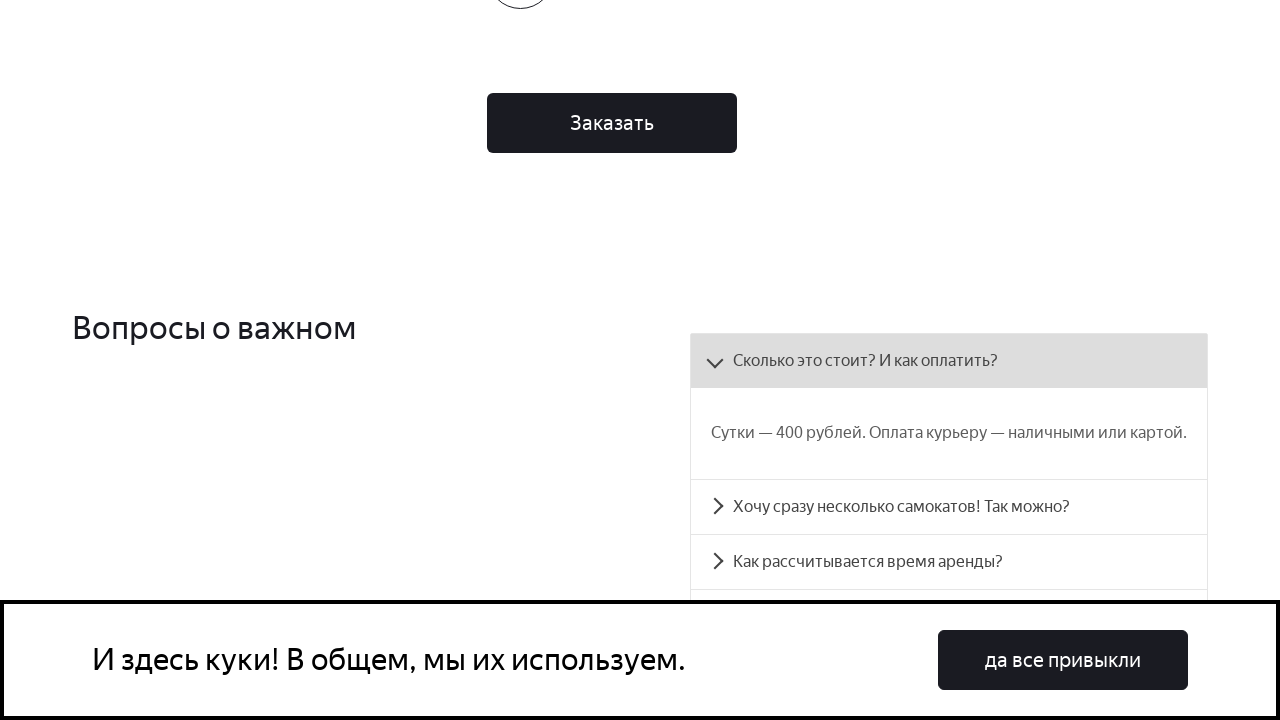

Waited for panel 0 to become visible
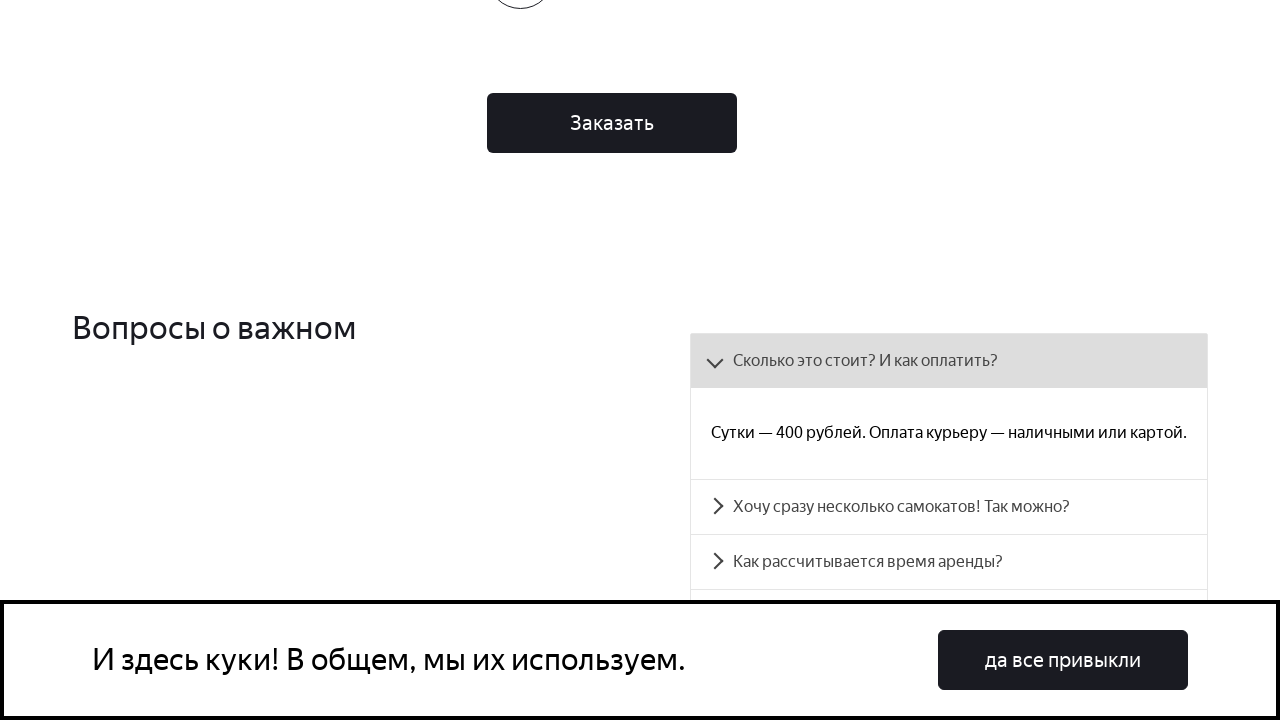

Retrieved aria-expanded attribute 'true' from button 0
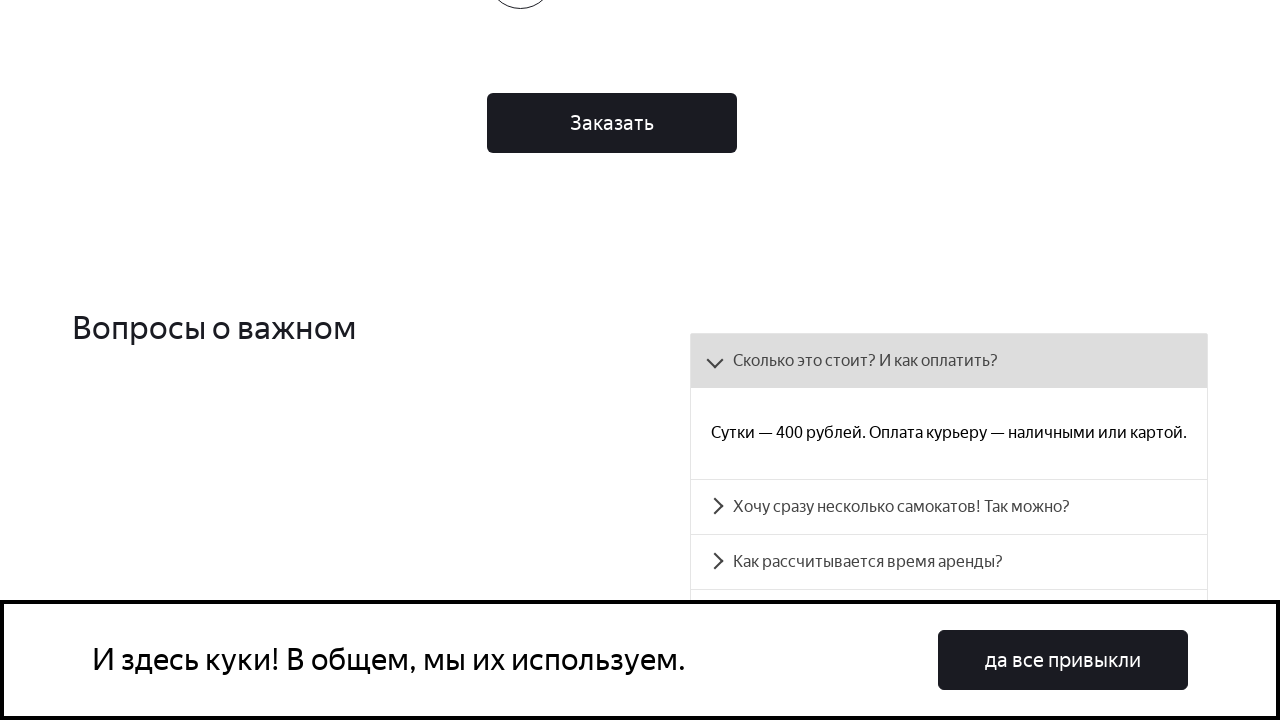

Verified that accordion button 0 is expanded
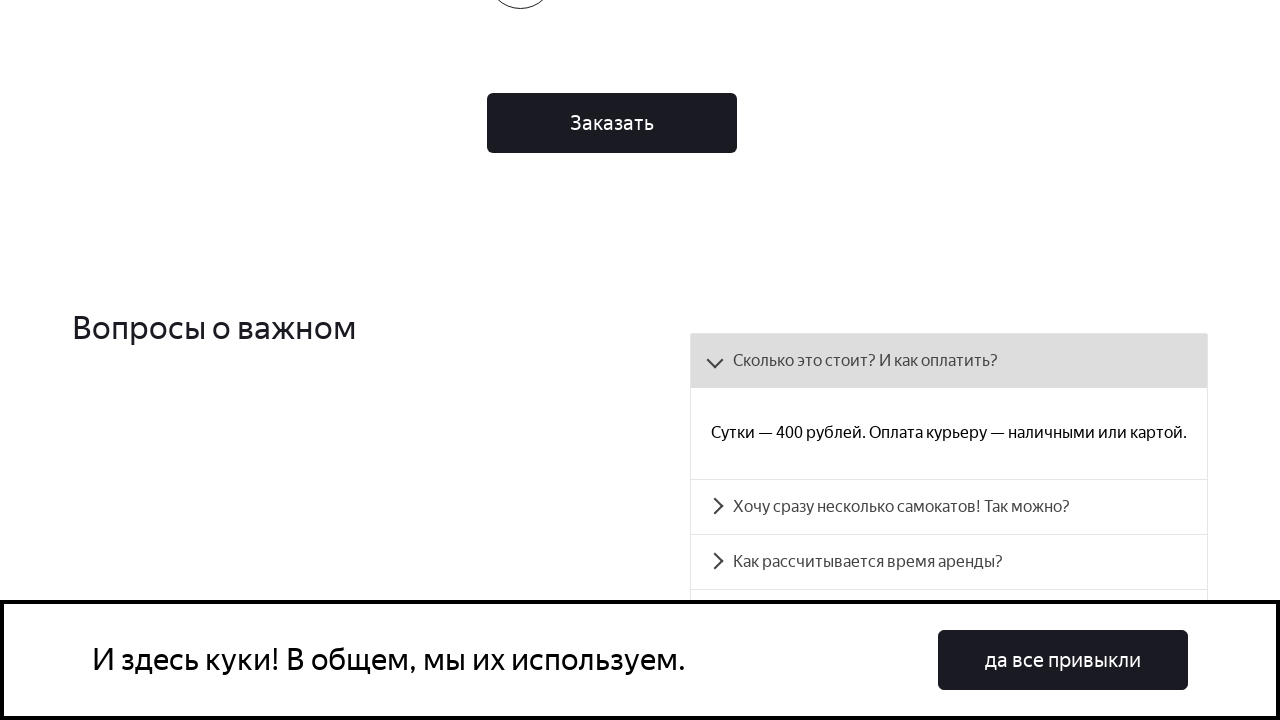

Located panel 0 content
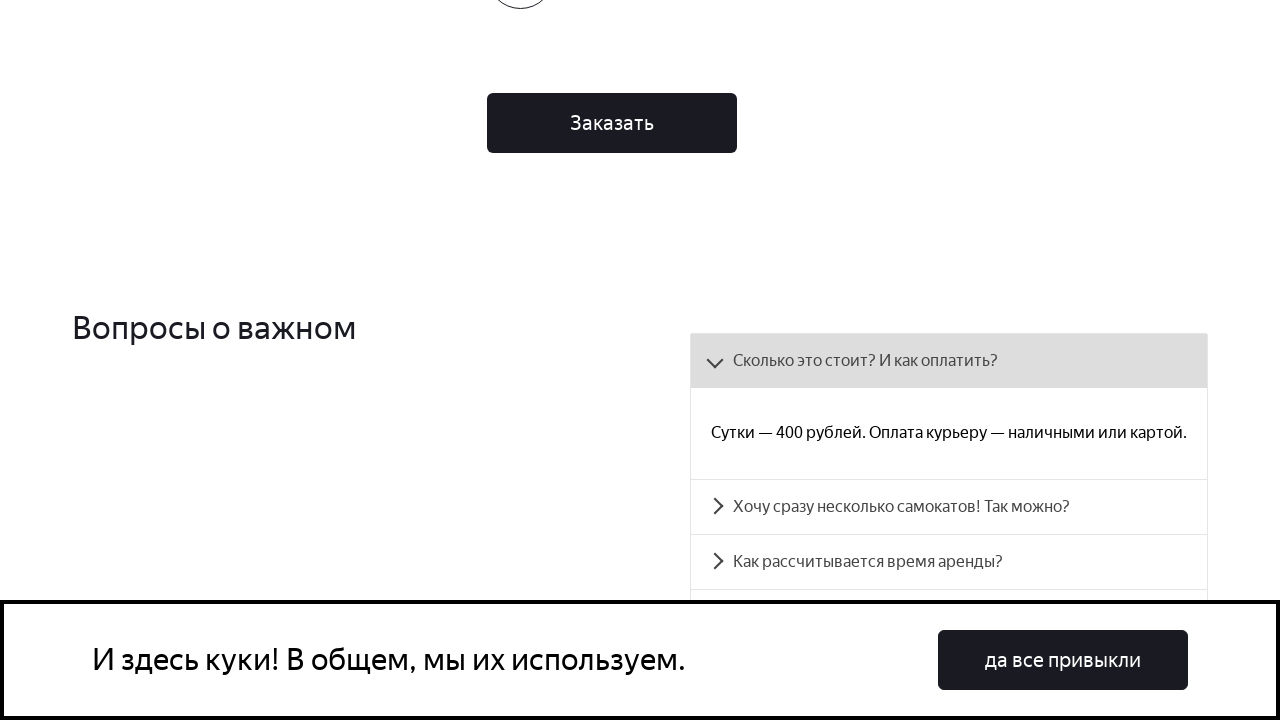

Verified that panel 0 is visible and displays content
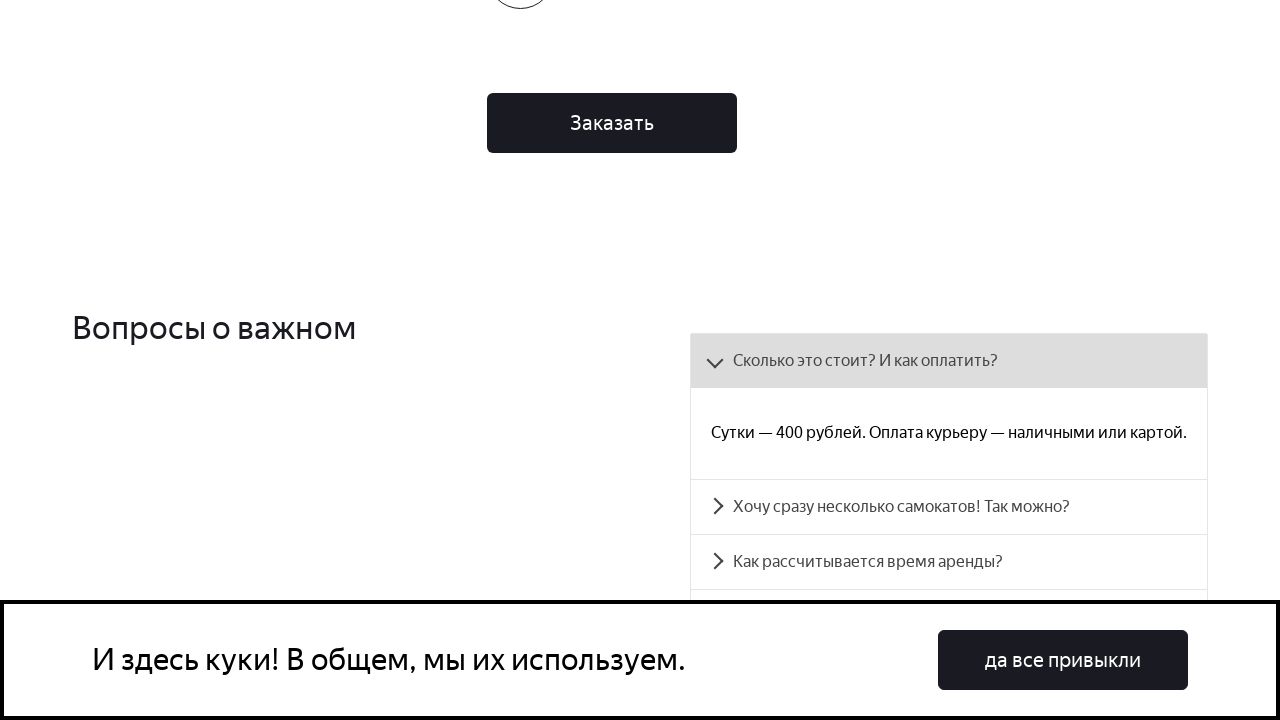

Scrolled accordion button 1 into view
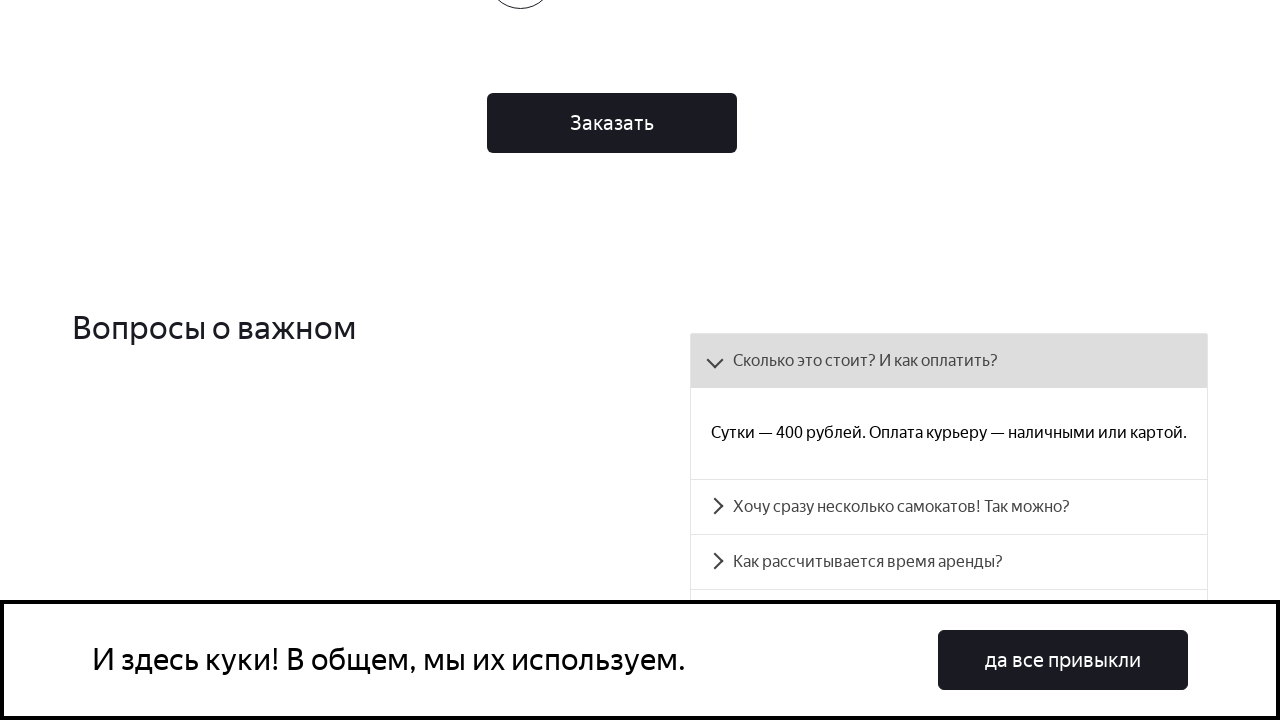

Clicked accordion button 1 at (949, 507) on .accordion__button >> nth=1
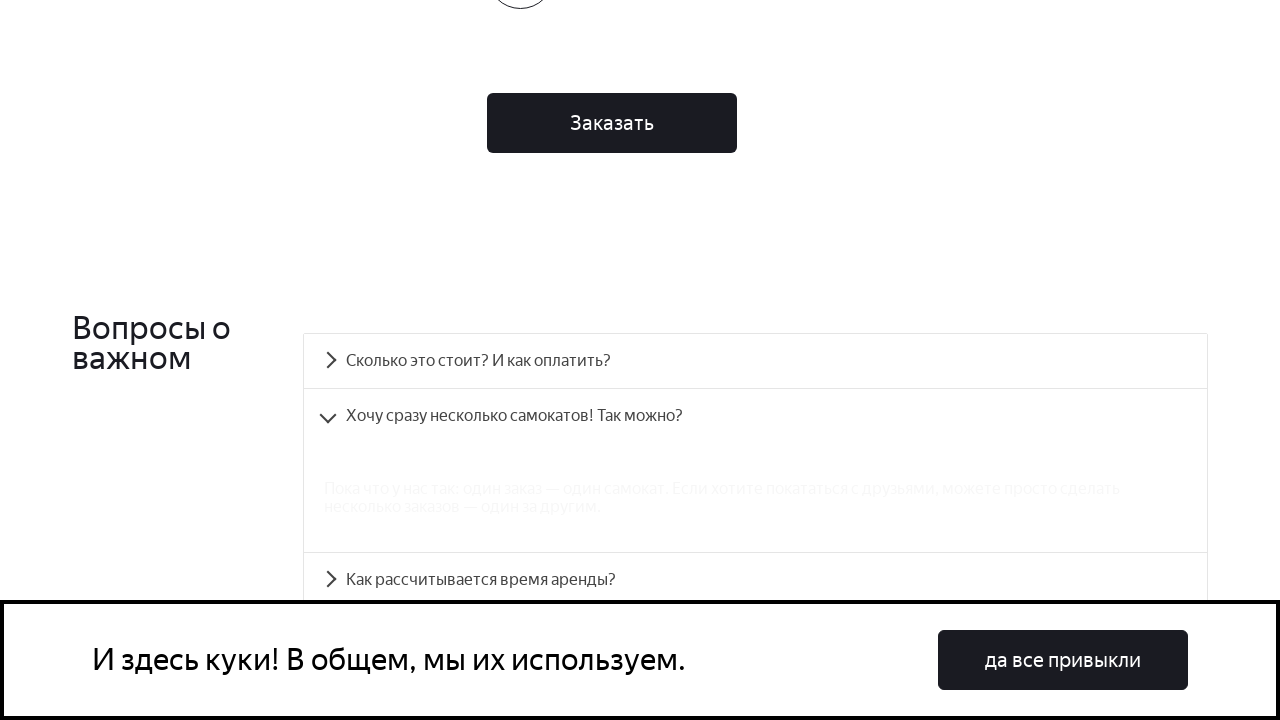

Retrieved aria-controls attribute 'accordion__panel-1' from button 1
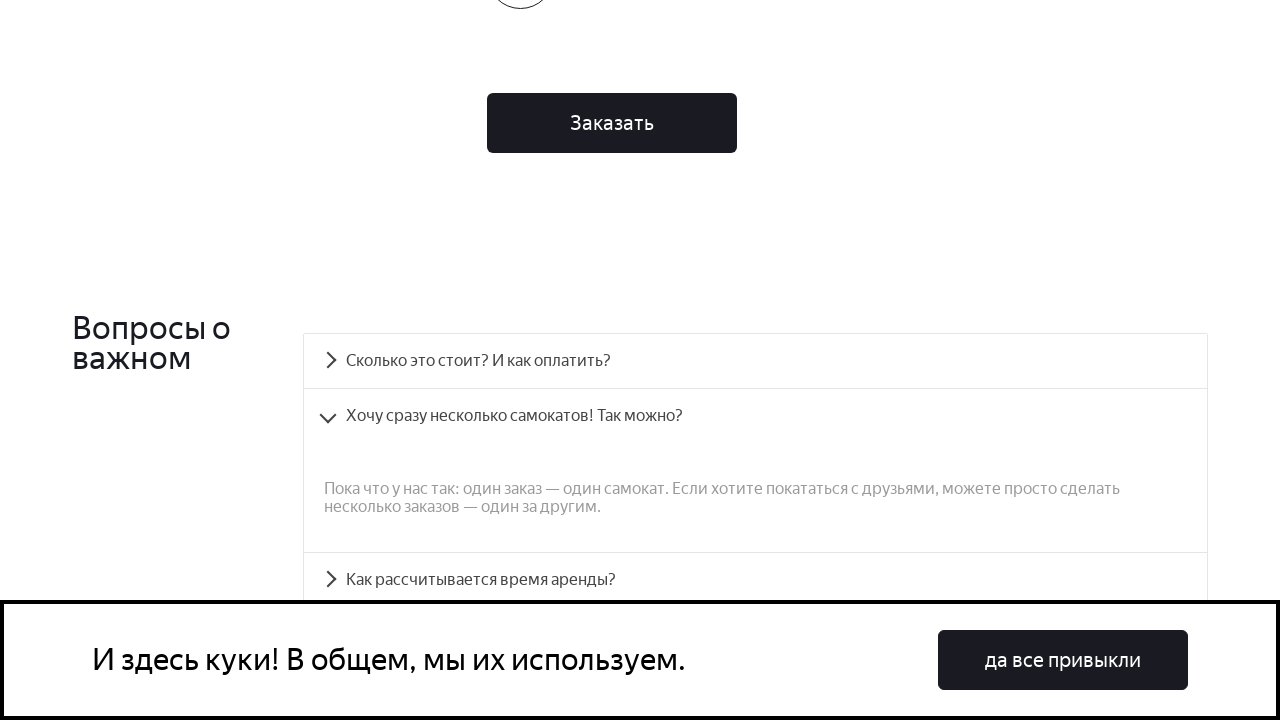

Waited for panel 1 to become visible
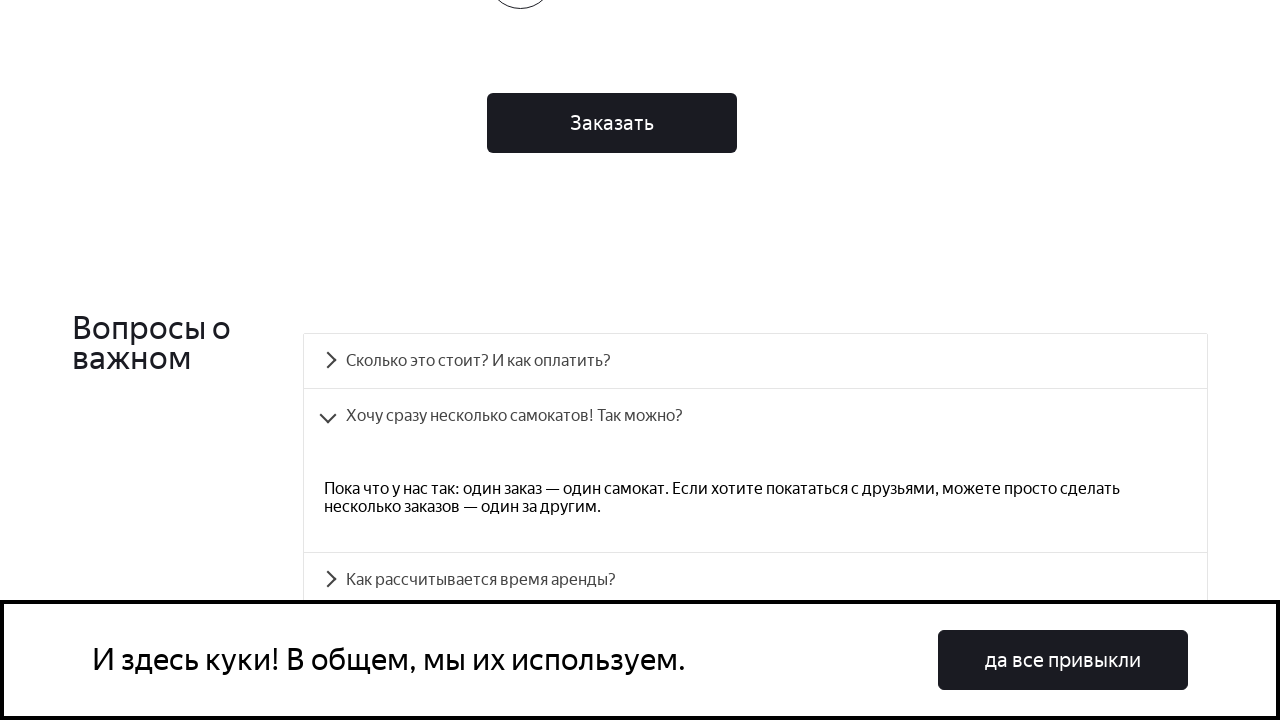

Retrieved aria-expanded attribute 'true' from button 1
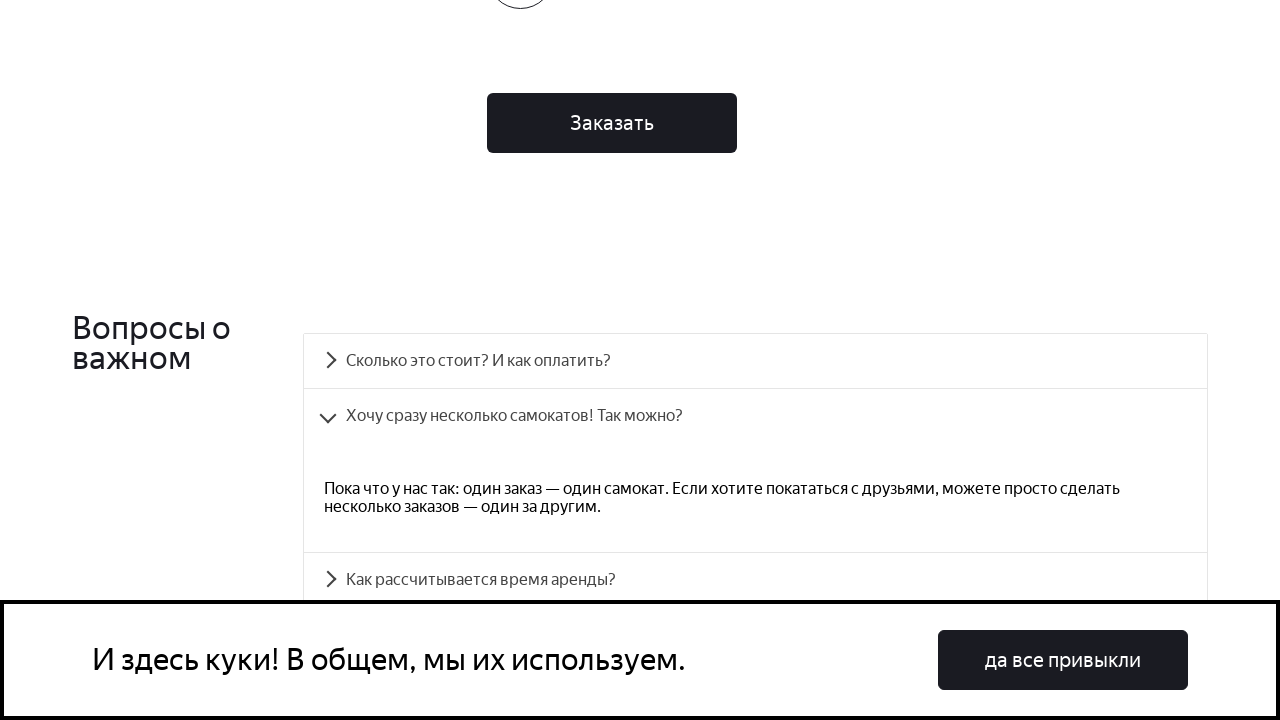

Verified that accordion button 1 is expanded
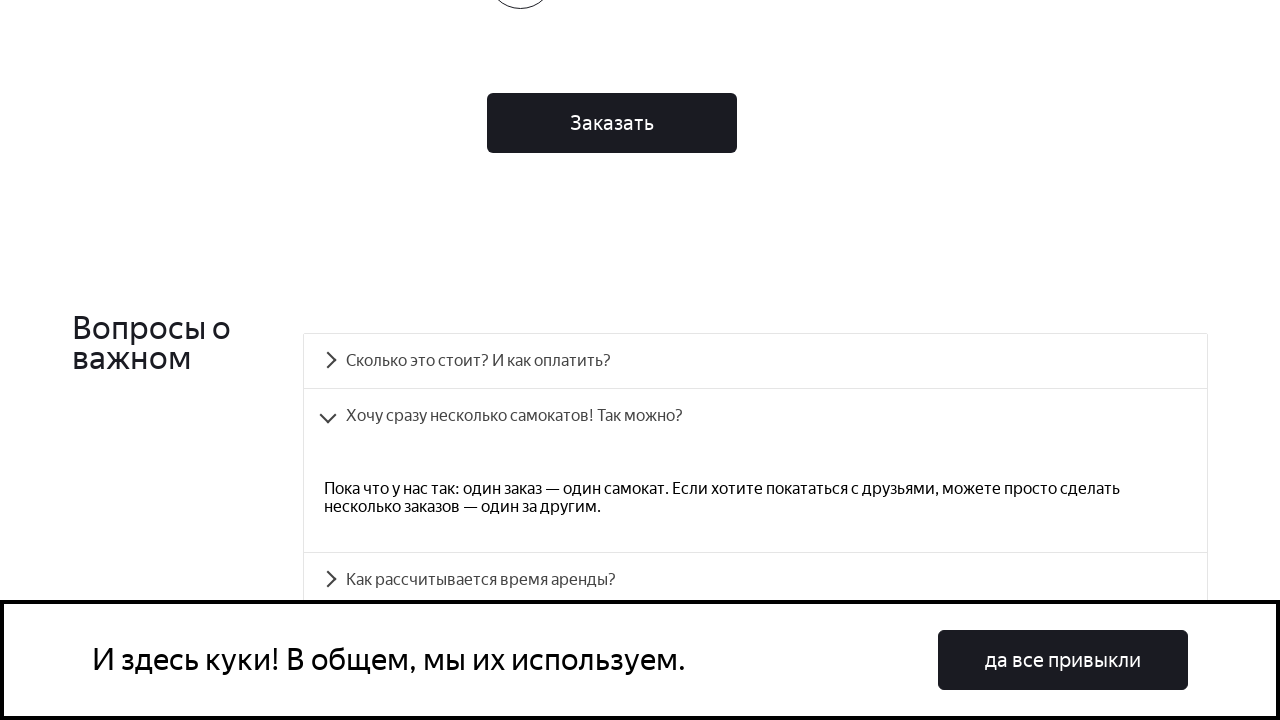

Located panel 1 content
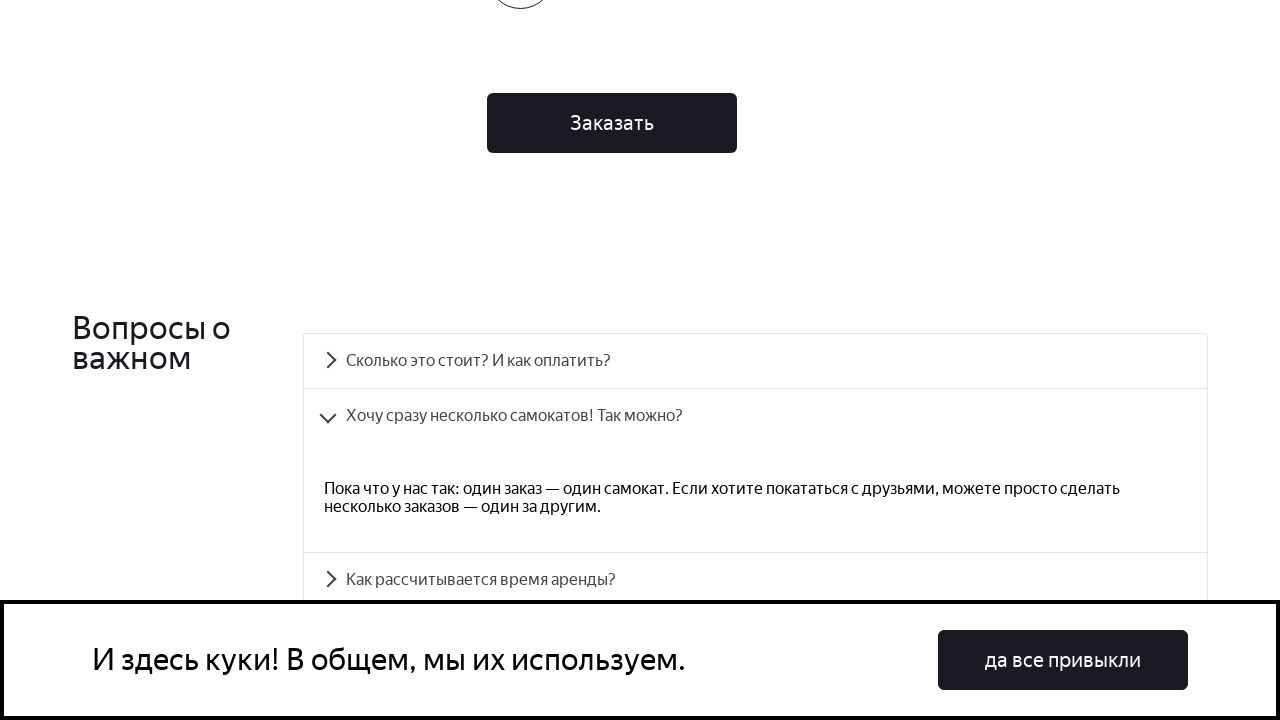

Verified that panel 1 is visible and displays content
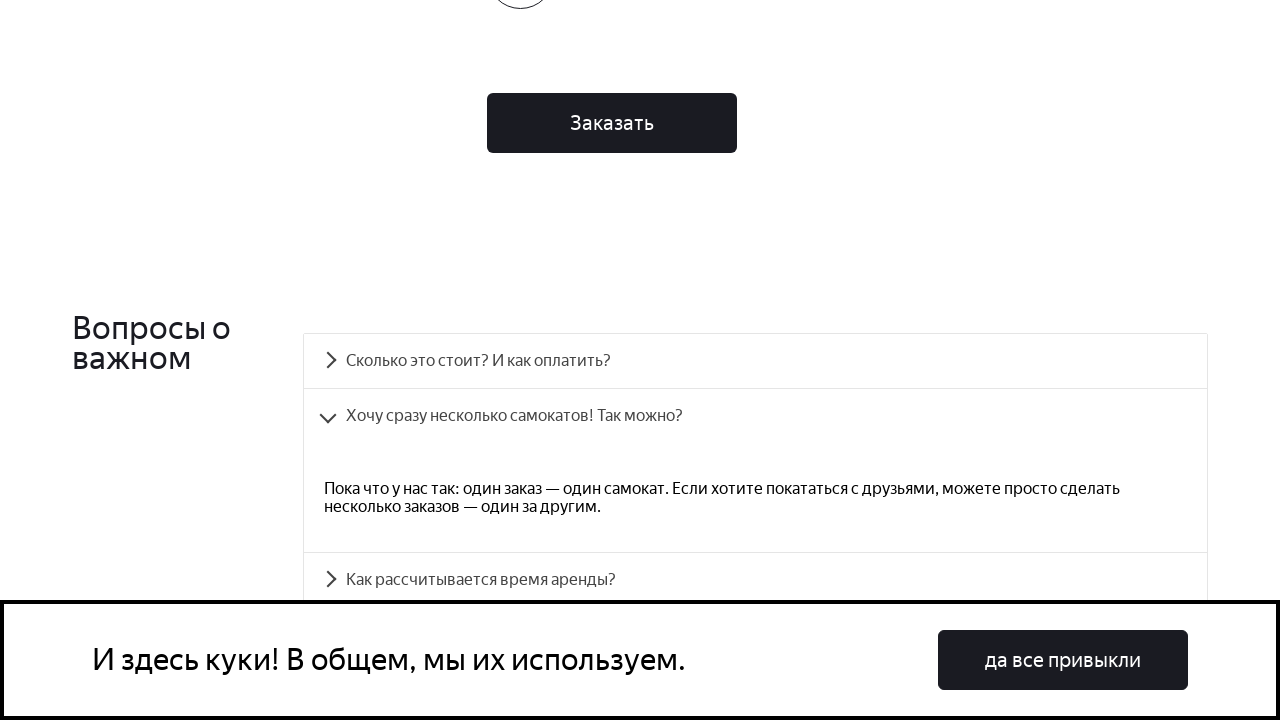

Scrolled accordion button 2 into view
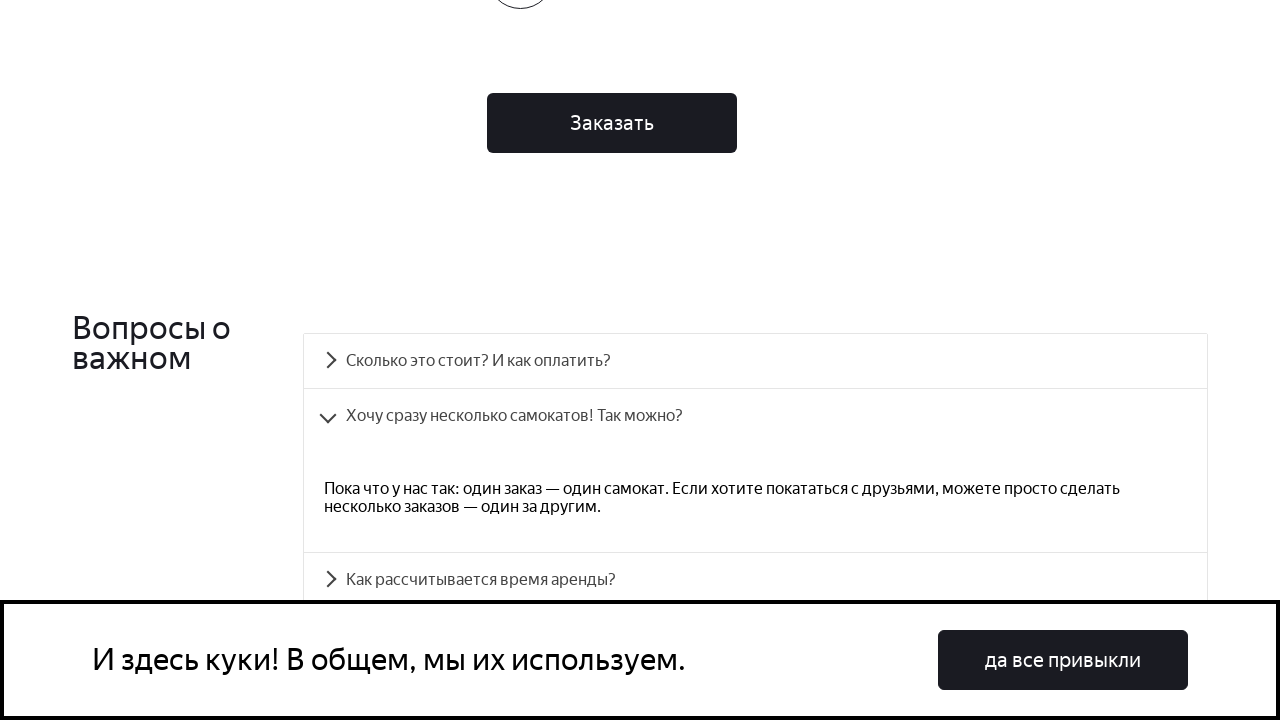

Clicked accordion button 2 at (755, 580) on .accordion__button >> nth=2
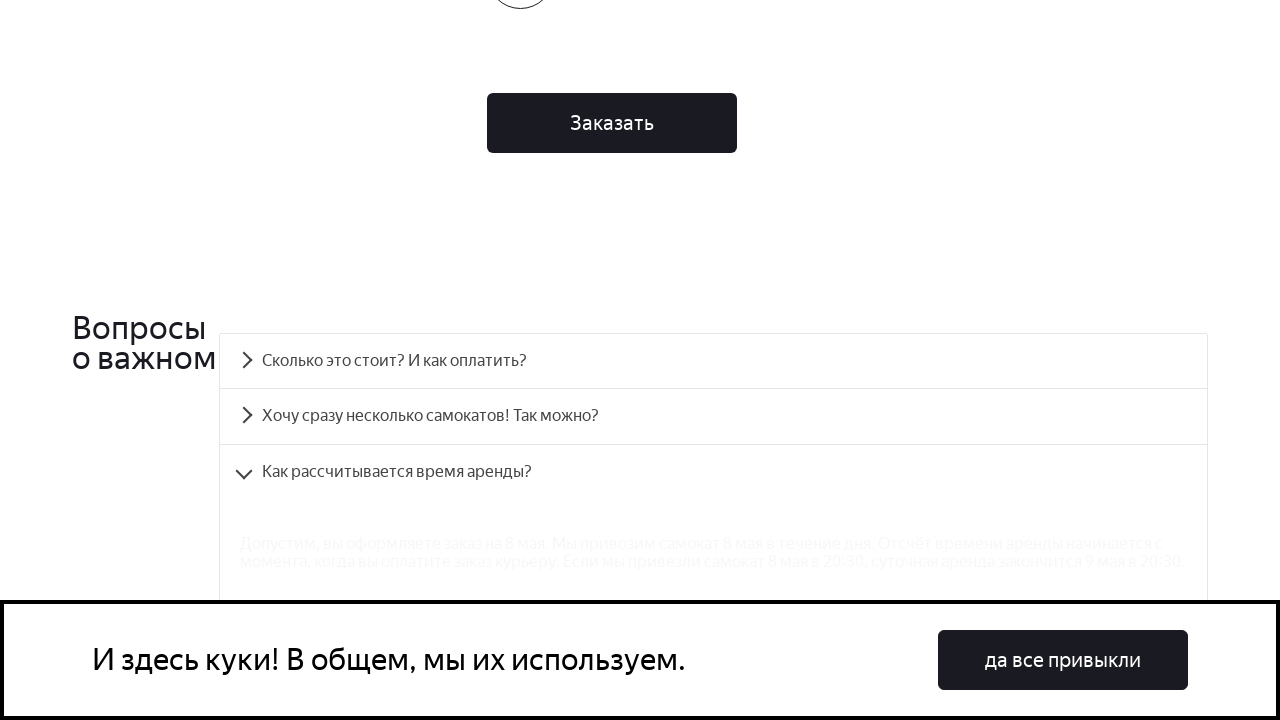

Retrieved aria-controls attribute 'accordion__panel-2' from button 2
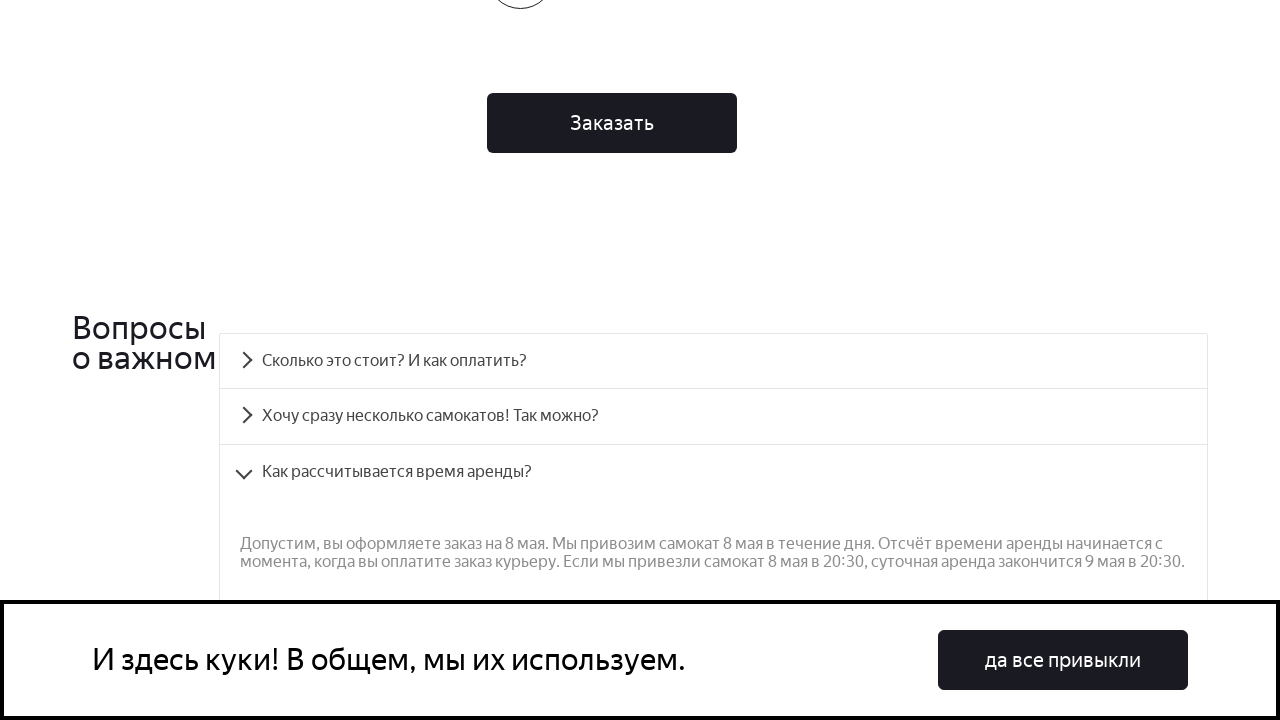

Waited for panel 2 to become visible
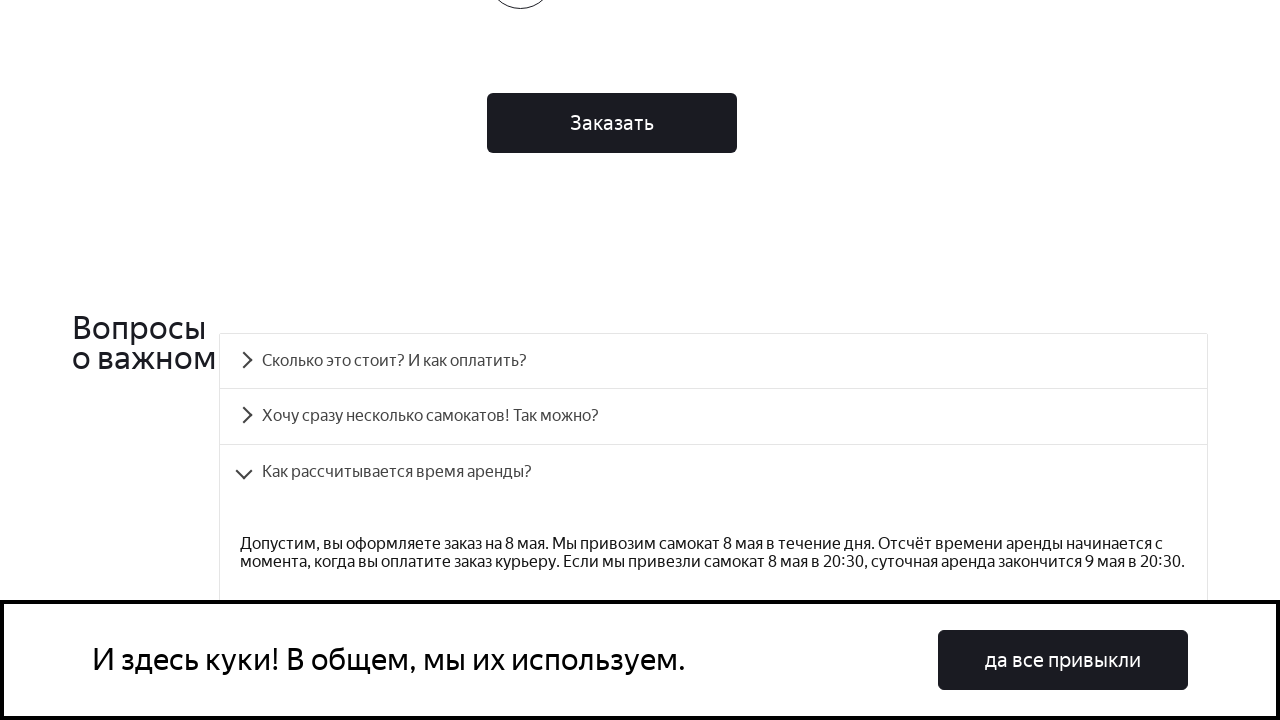

Retrieved aria-expanded attribute 'true' from button 2
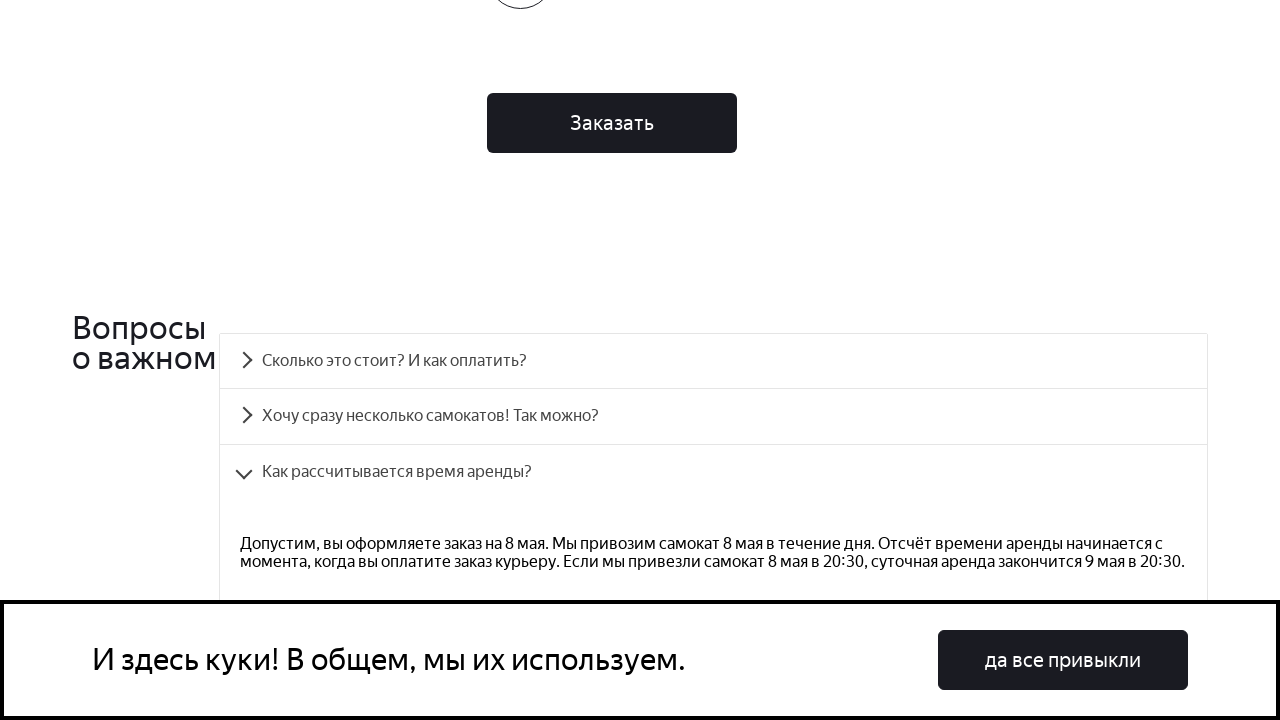

Verified that accordion button 2 is expanded
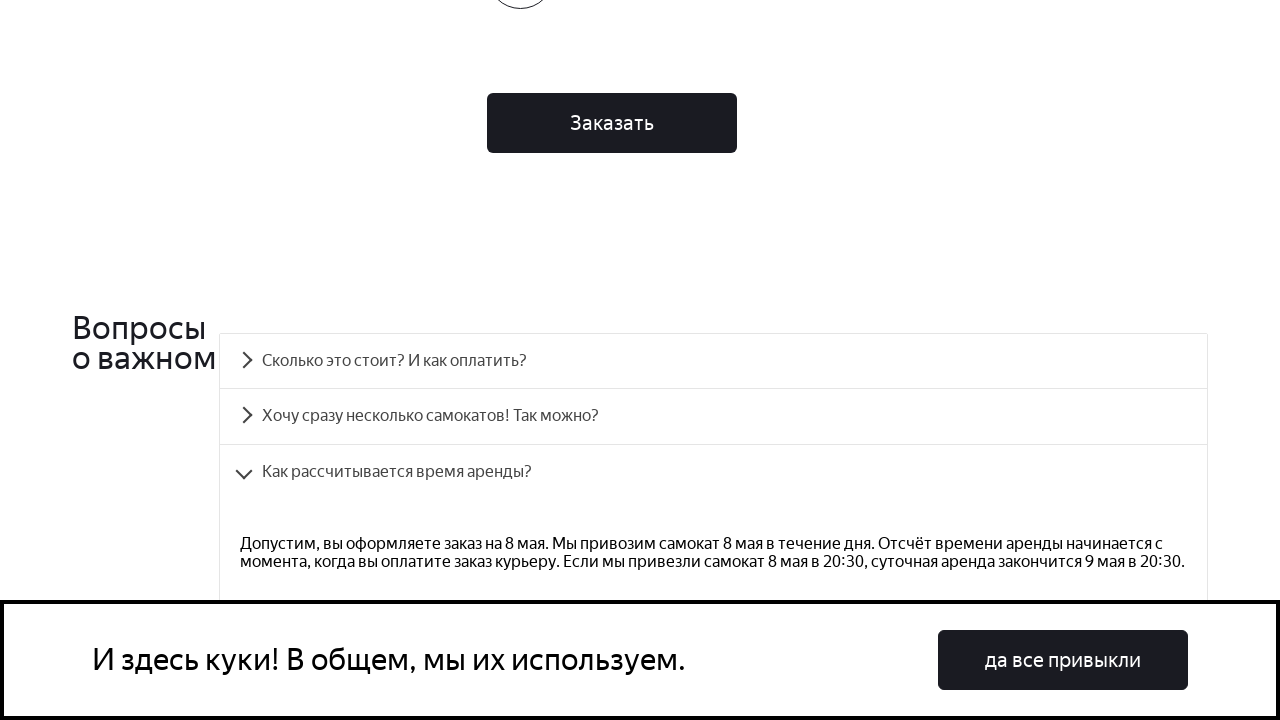

Located panel 2 content
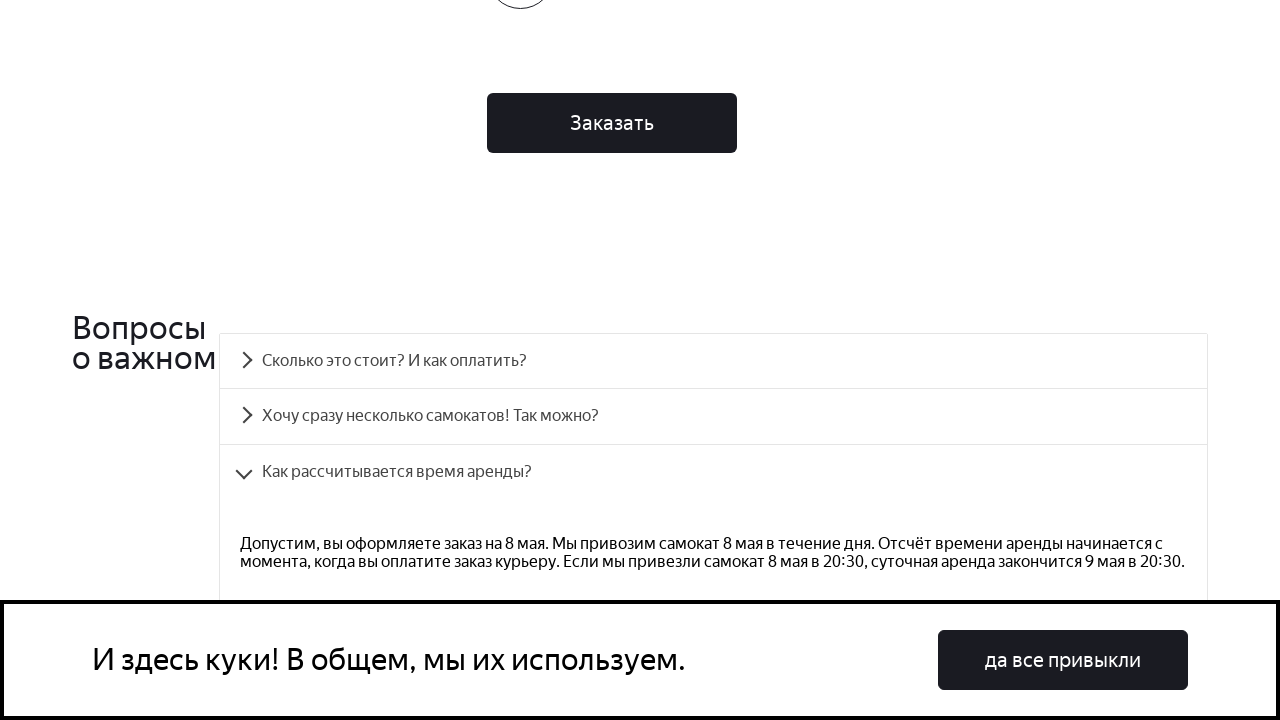

Verified that panel 2 is visible and displays content
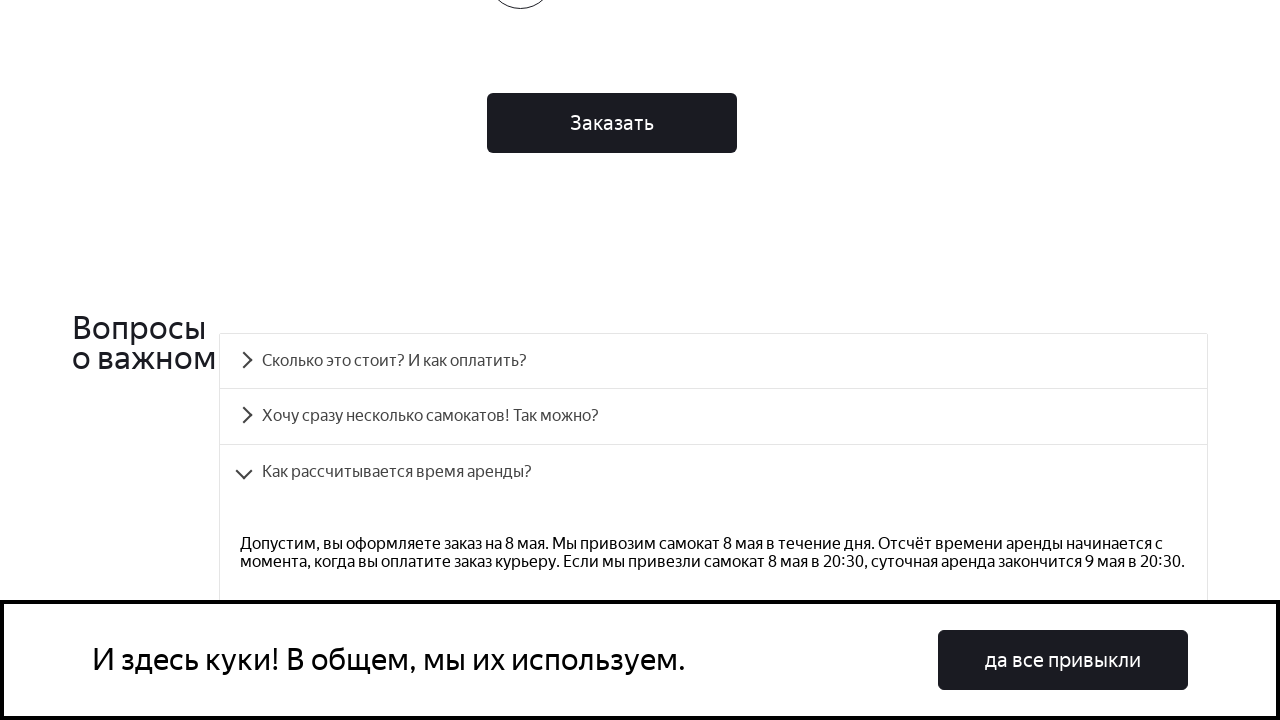

Scrolled accordion button 3 into view
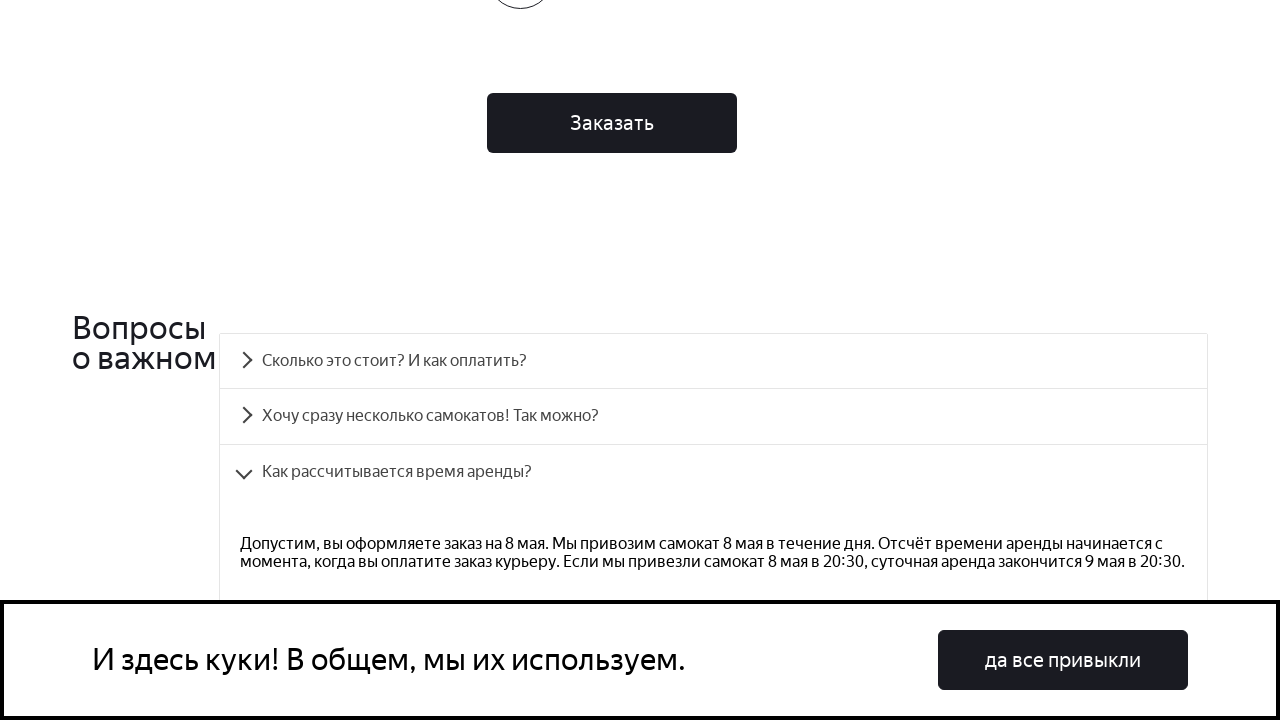

Clicked accordion button 3 at (714, 361) on .accordion__button >> nth=3
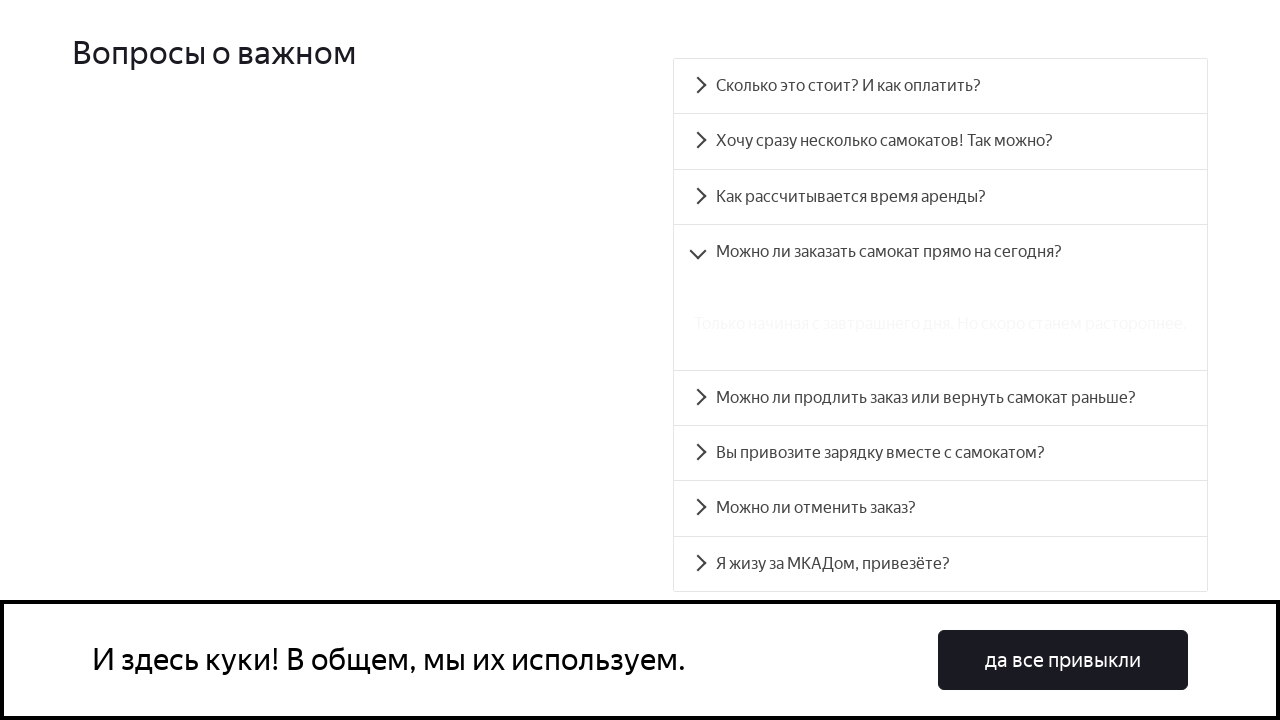

Retrieved aria-controls attribute 'accordion__panel-3' from button 3
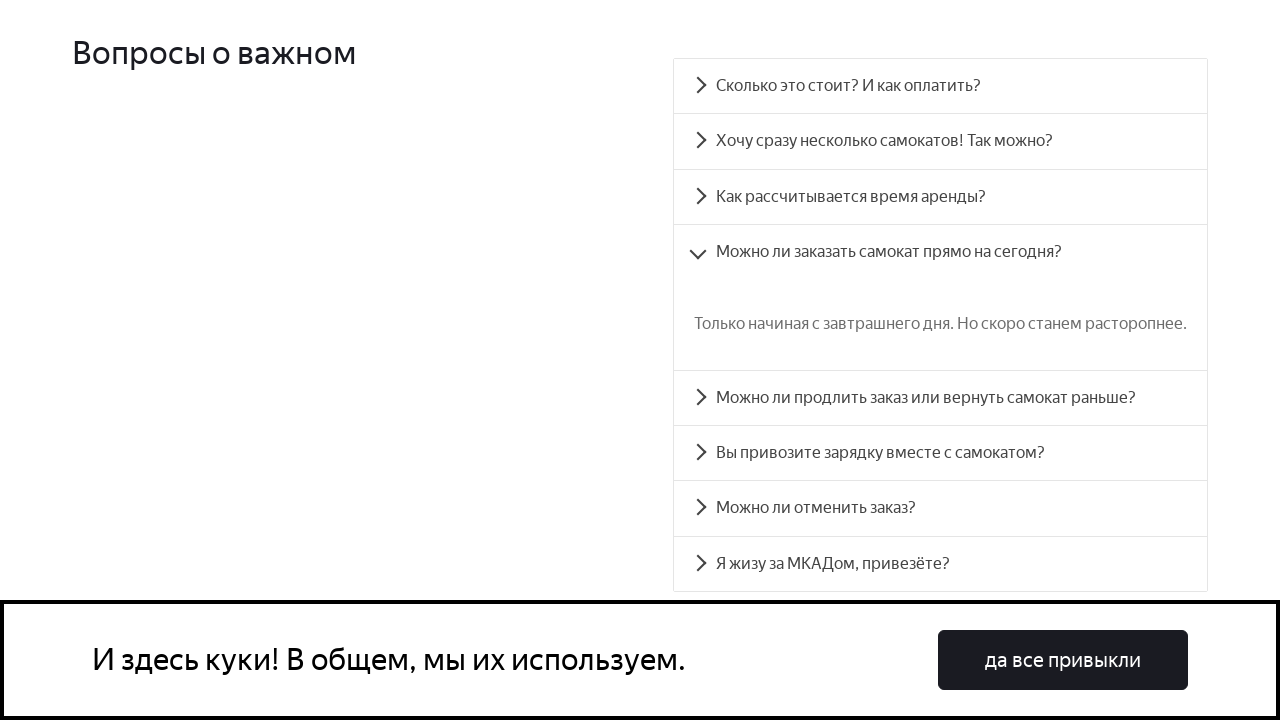

Waited for panel 3 to become visible
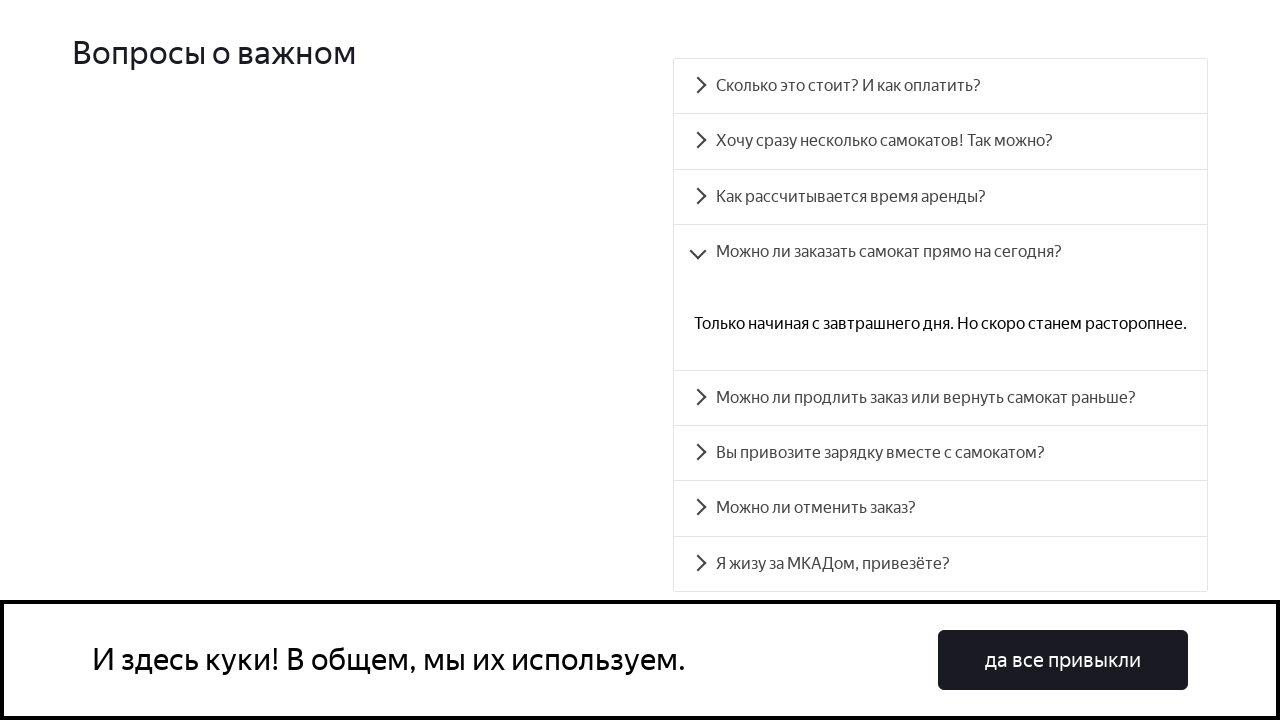

Retrieved aria-expanded attribute 'true' from button 3
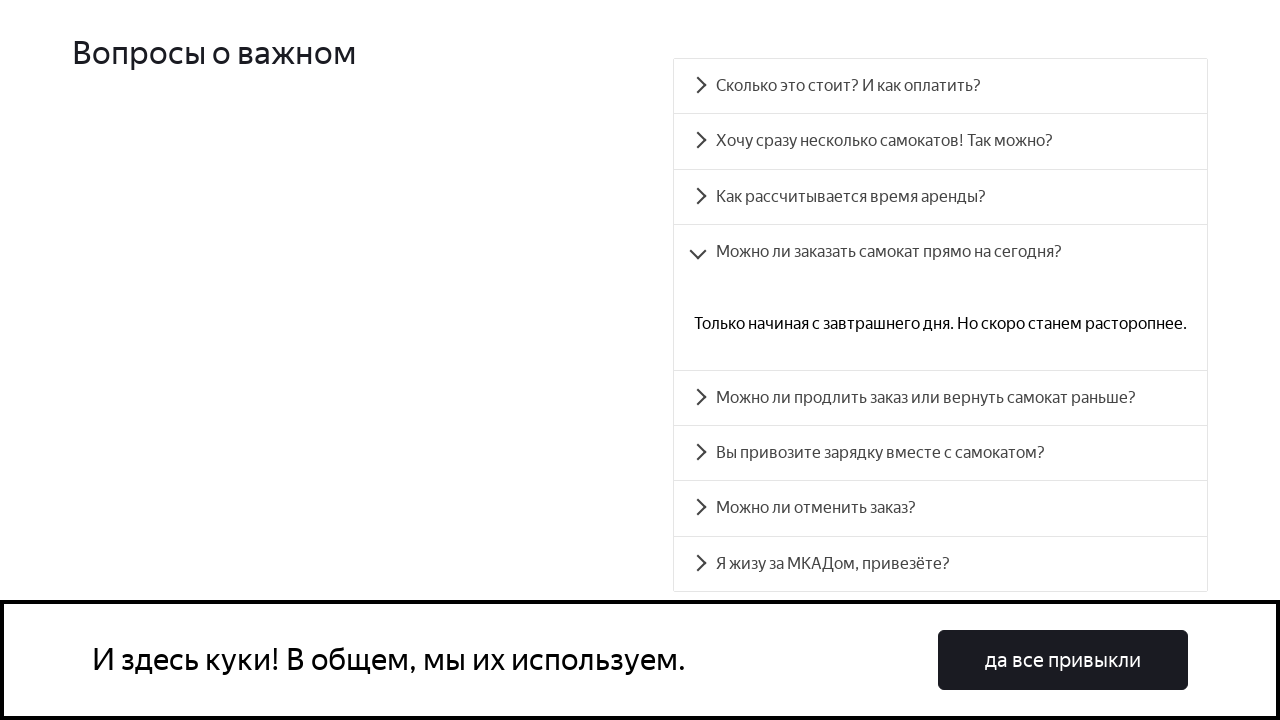

Verified that accordion button 3 is expanded
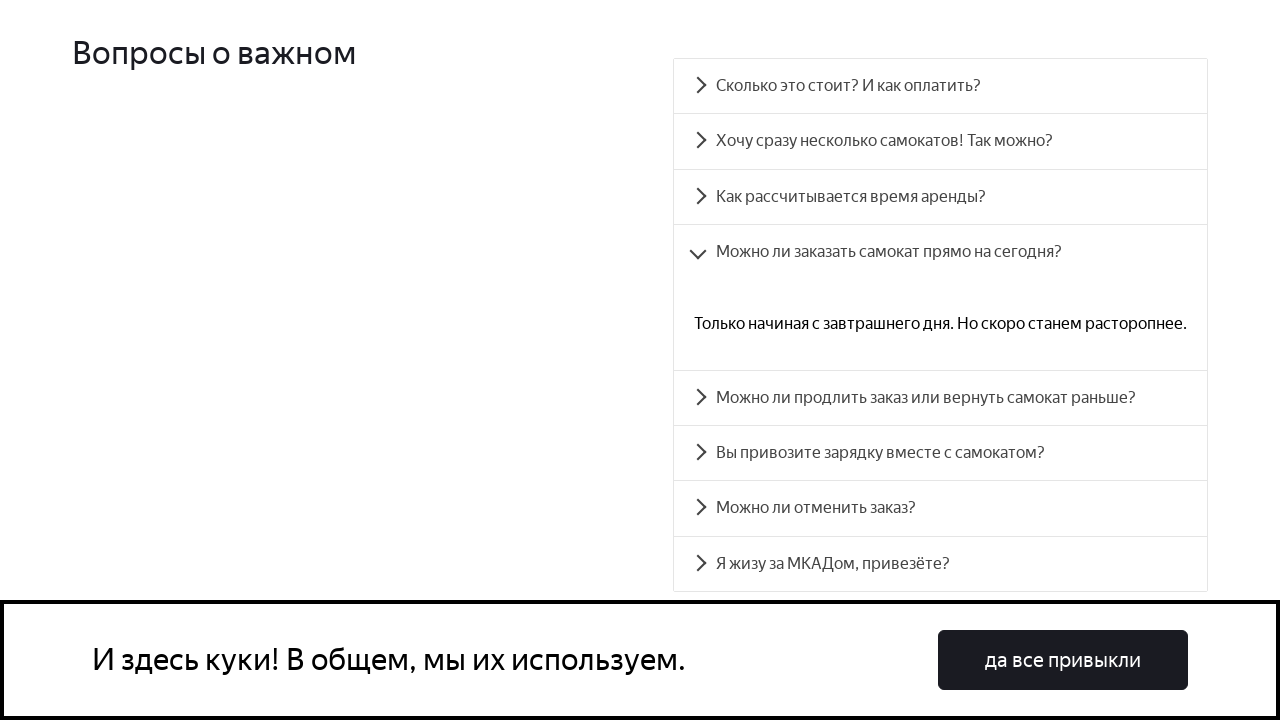

Located panel 3 content
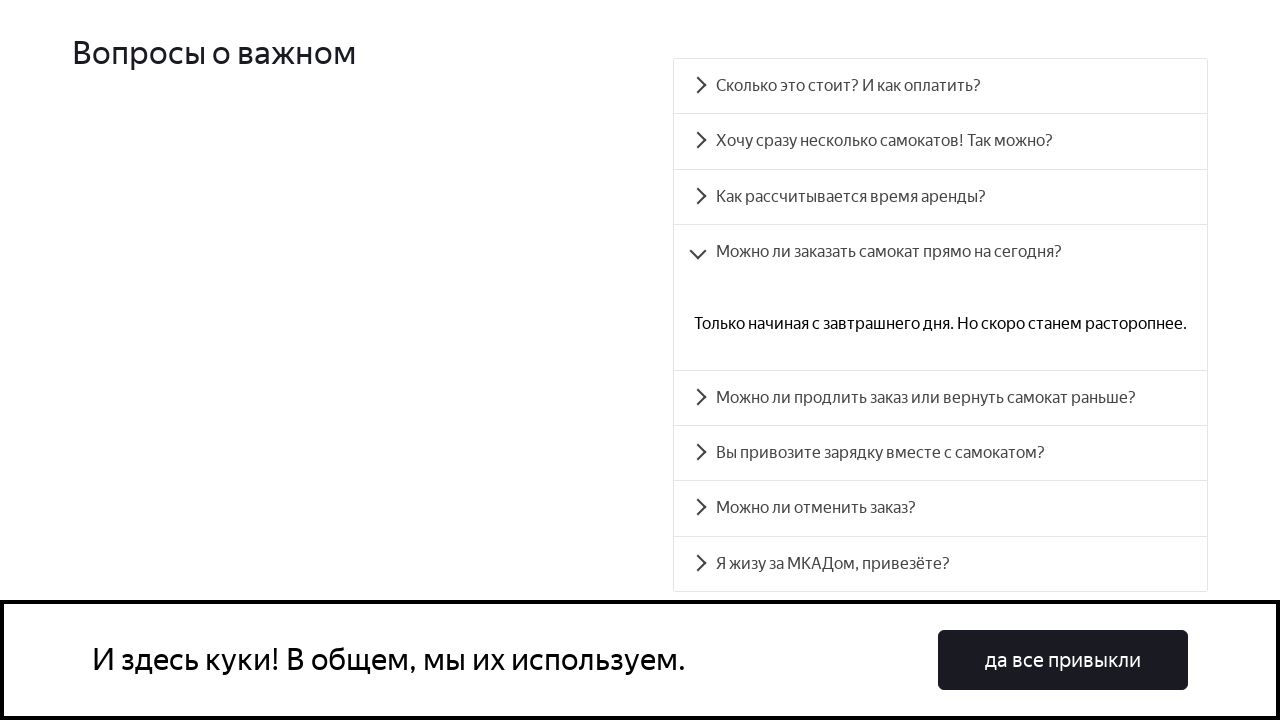

Verified that panel 3 is visible and displays content
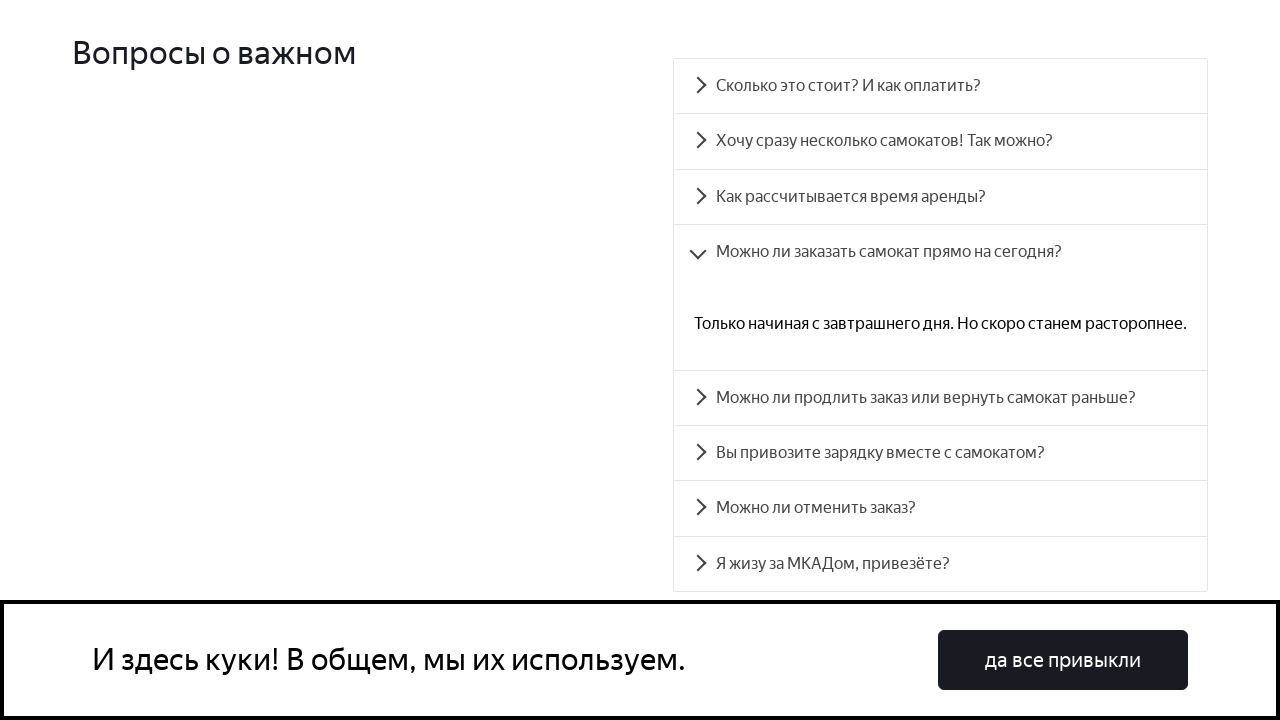

Scrolled accordion button 4 into view
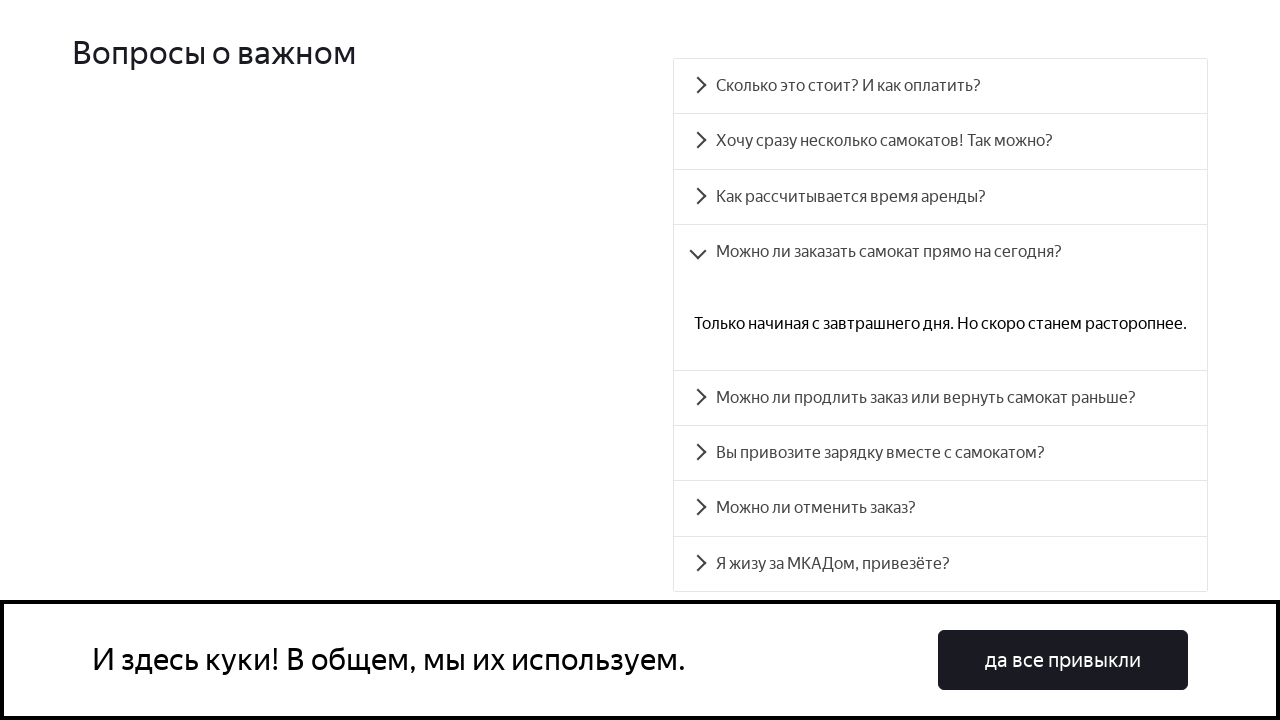

Clicked accordion button 4 at (940, 398) on .accordion__button >> nth=4
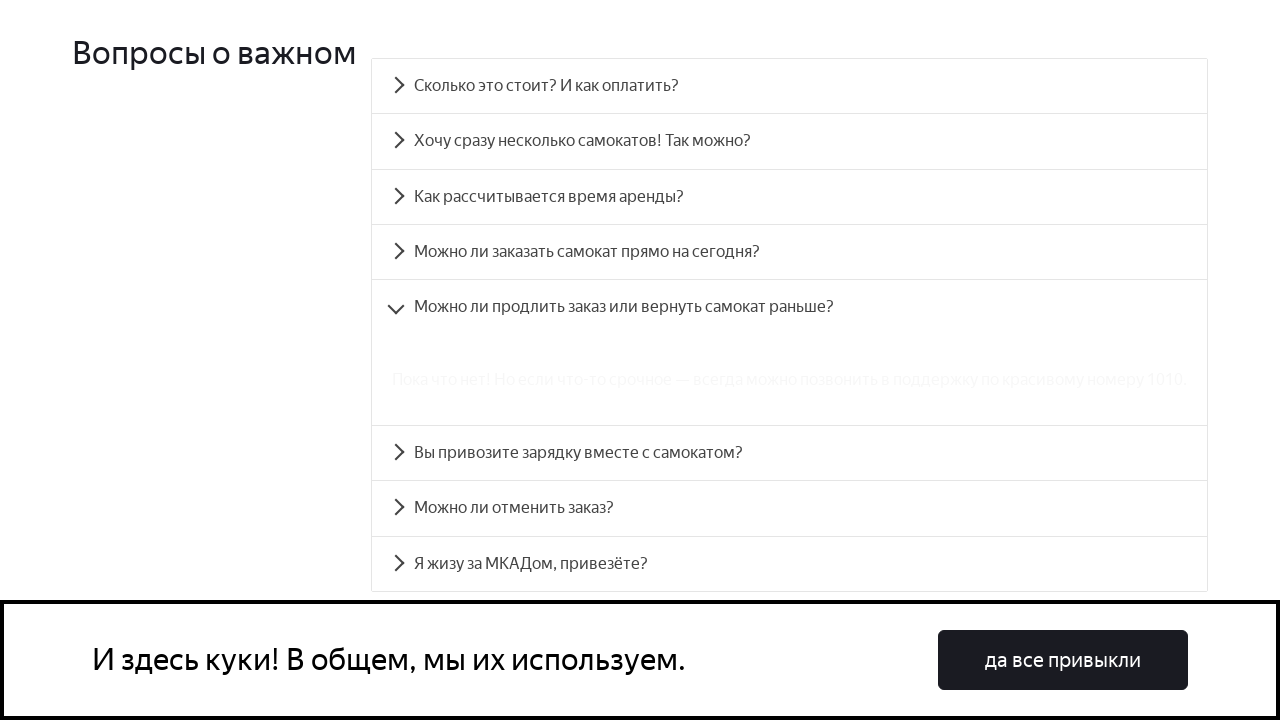

Retrieved aria-controls attribute 'accordion__panel-4' from button 4
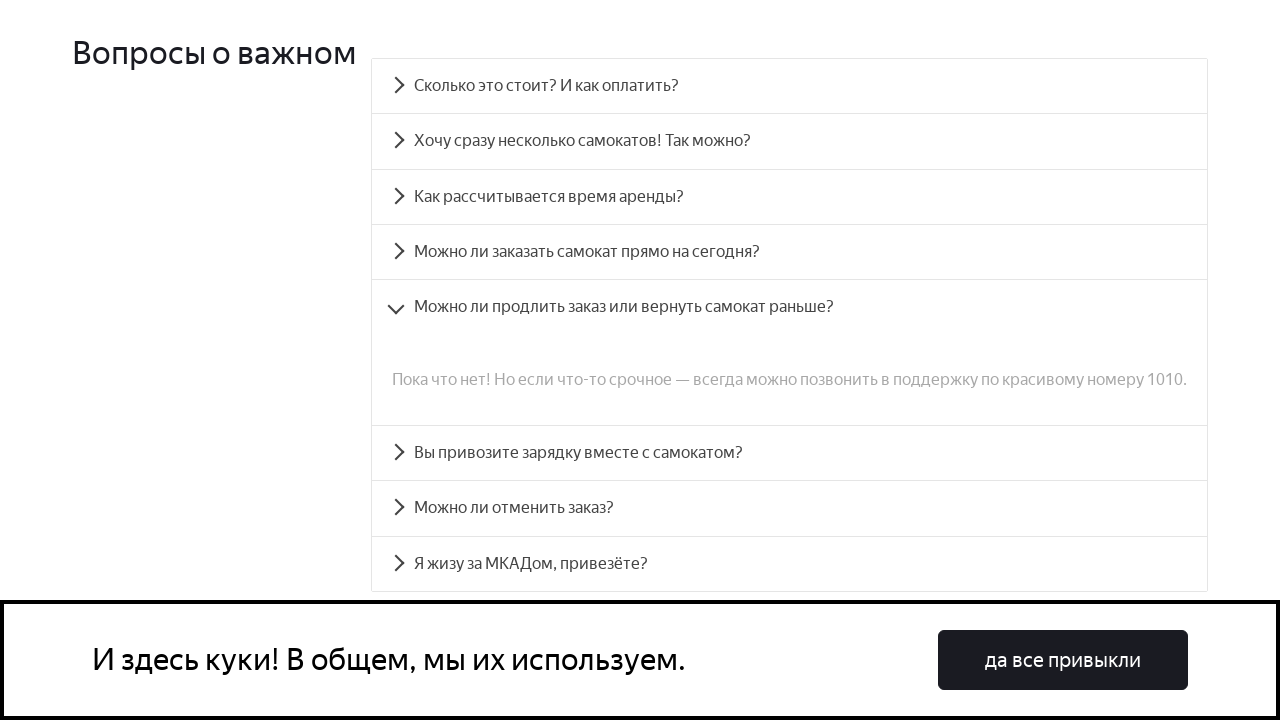

Waited for panel 4 to become visible
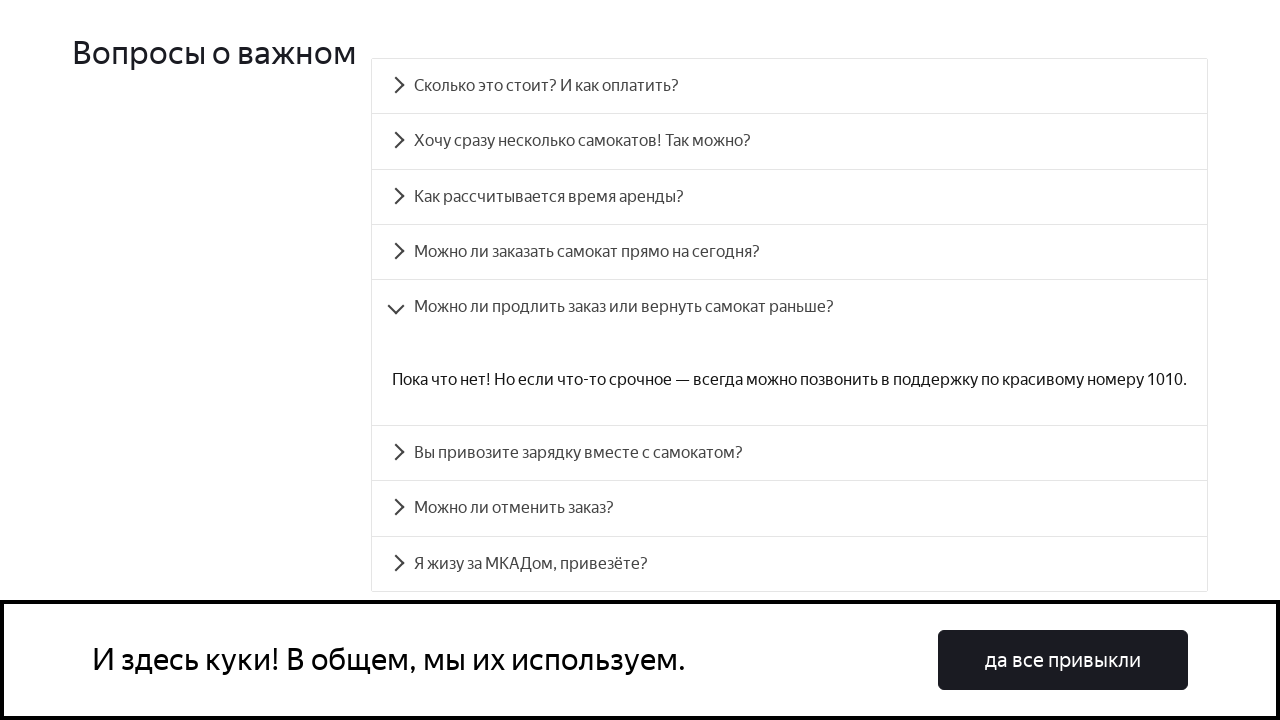

Retrieved aria-expanded attribute 'true' from button 4
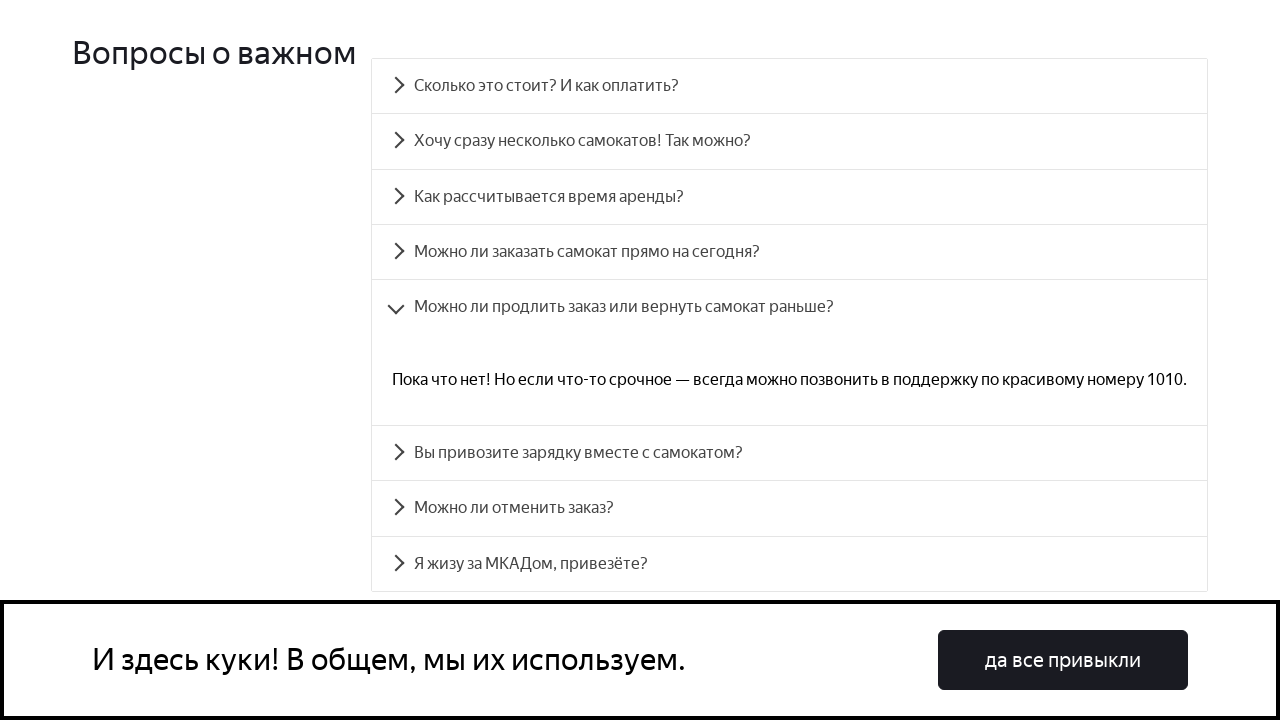

Verified that accordion button 4 is expanded
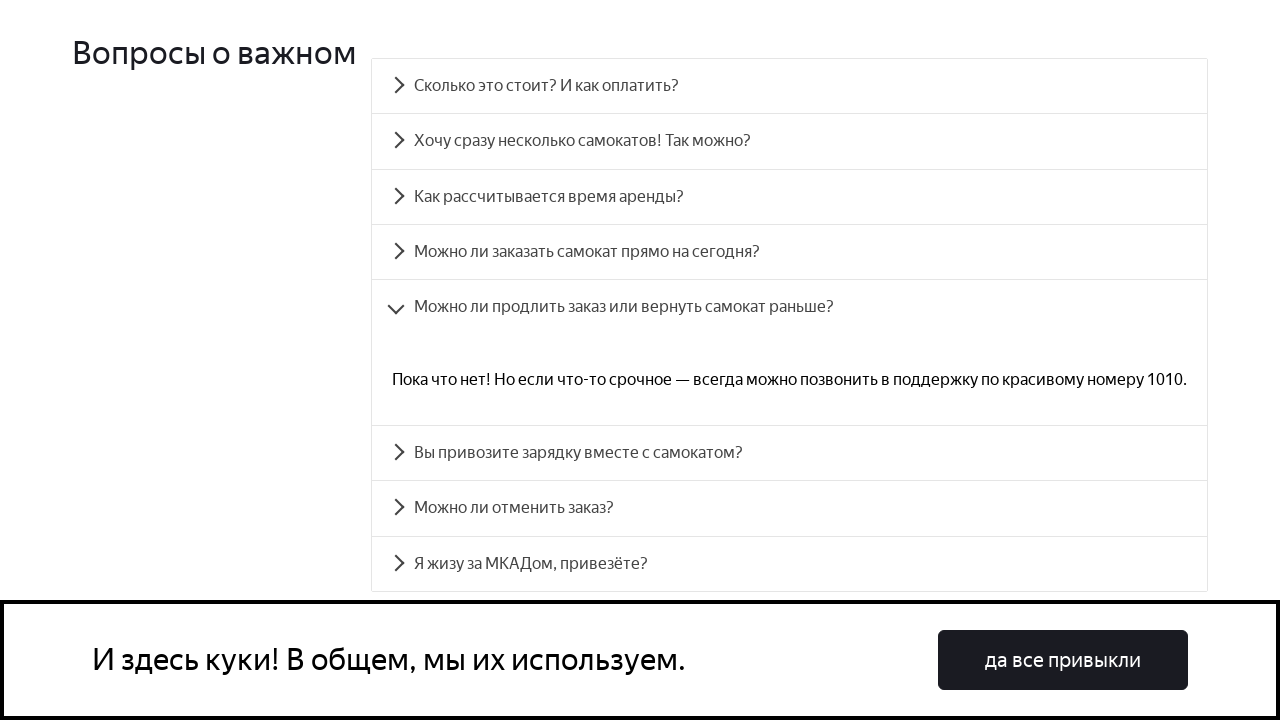

Located panel 4 content
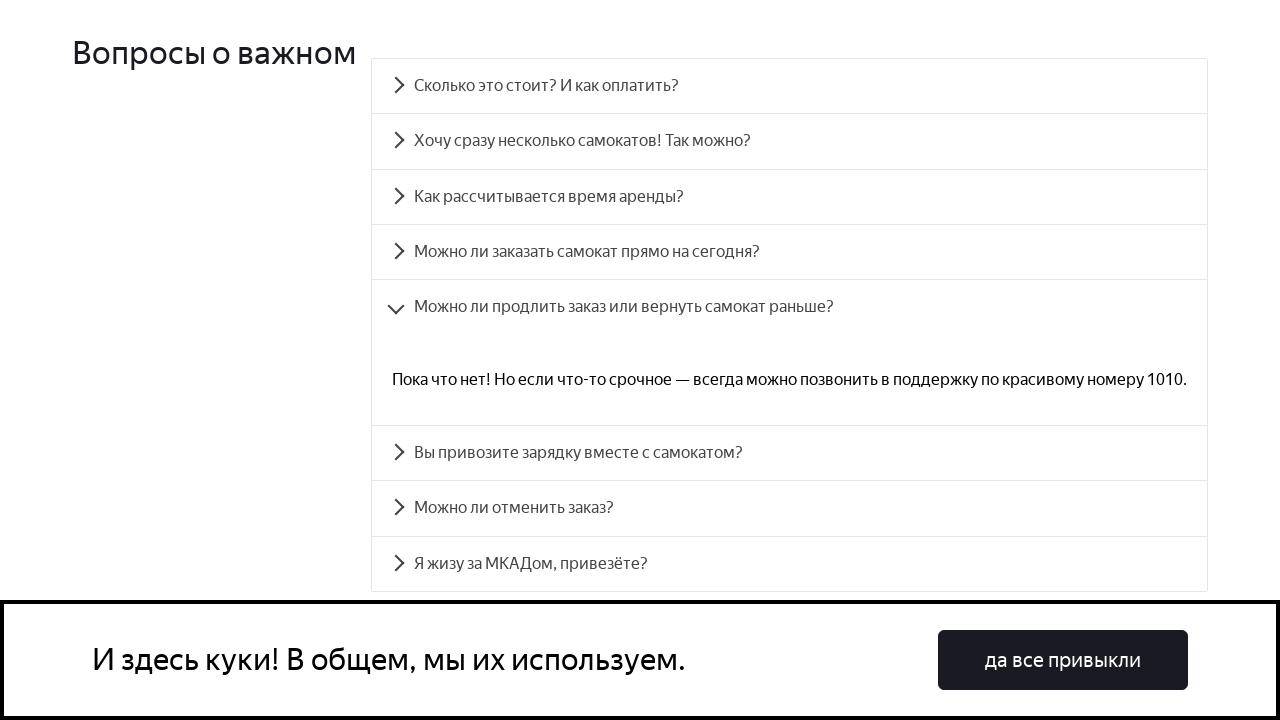

Verified that panel 4 is visible and displays content
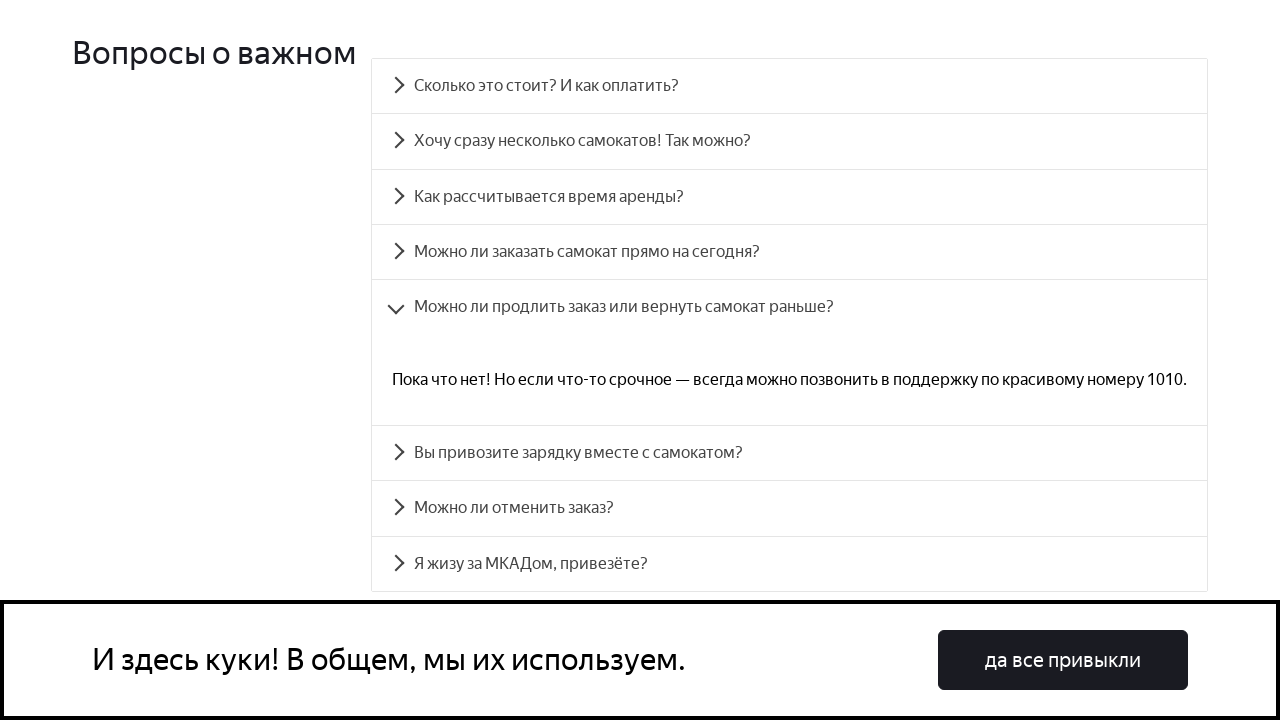

Scrolled accordion button 5 into view
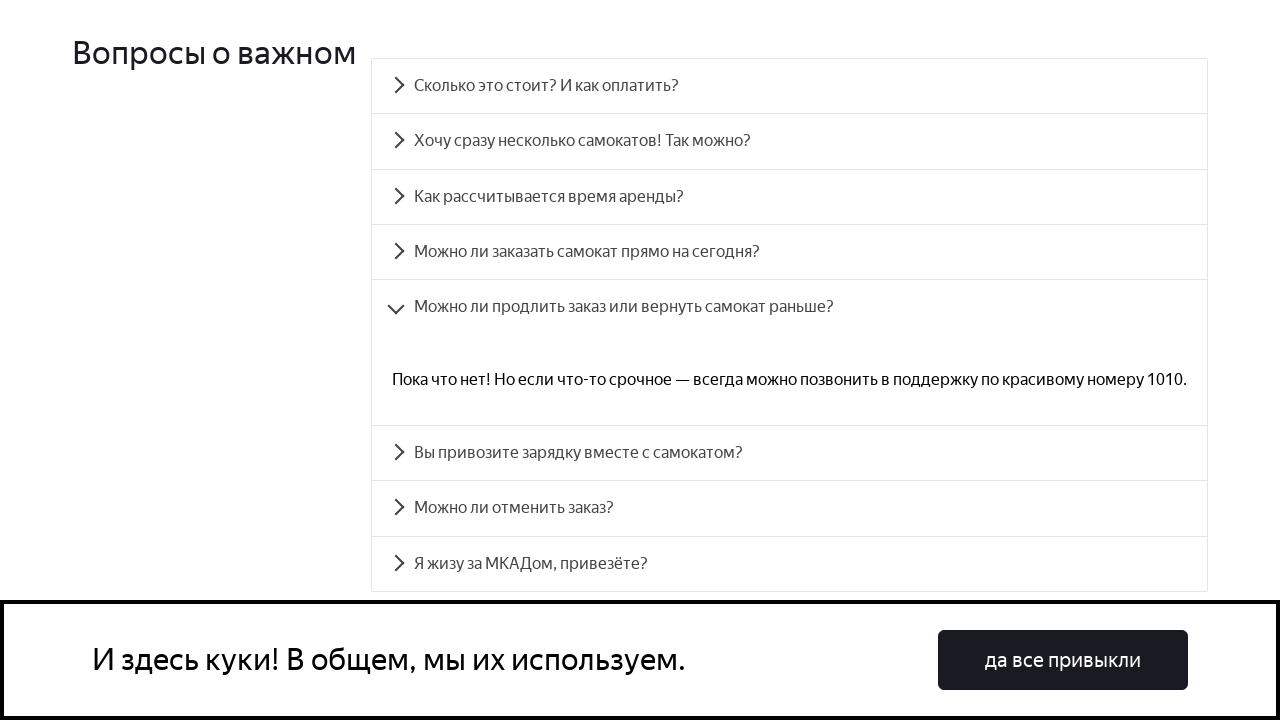

Clicked accordion button 5 at (790, 453) on .accordion__button >> nth=5
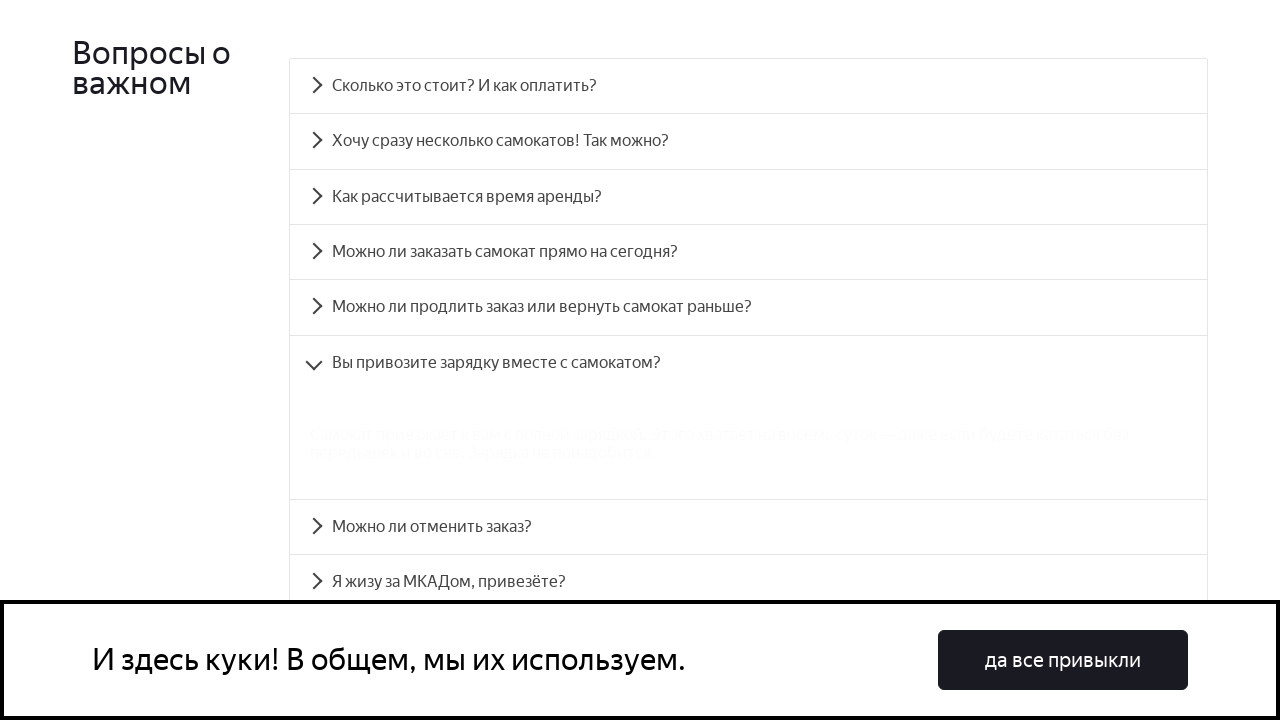

Retrieved aria-controls attribute 'accordion__panel-5' from button 5
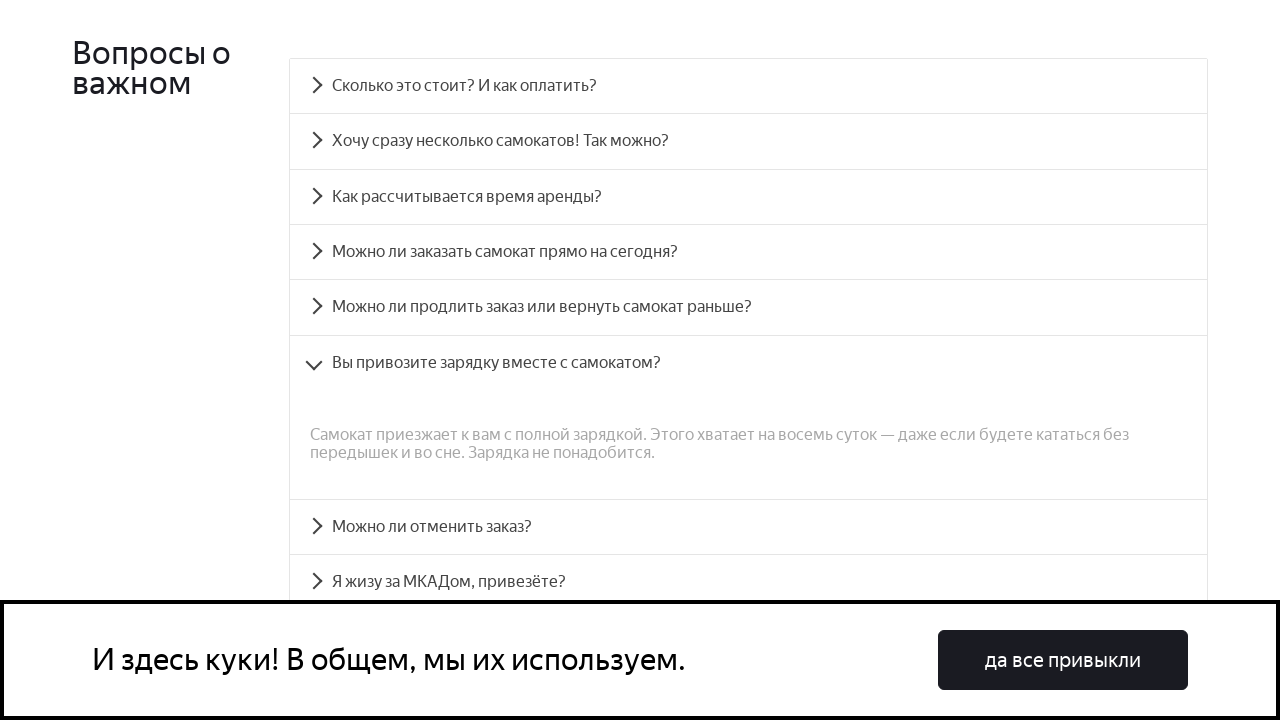

Waited for panel 5 to become visible
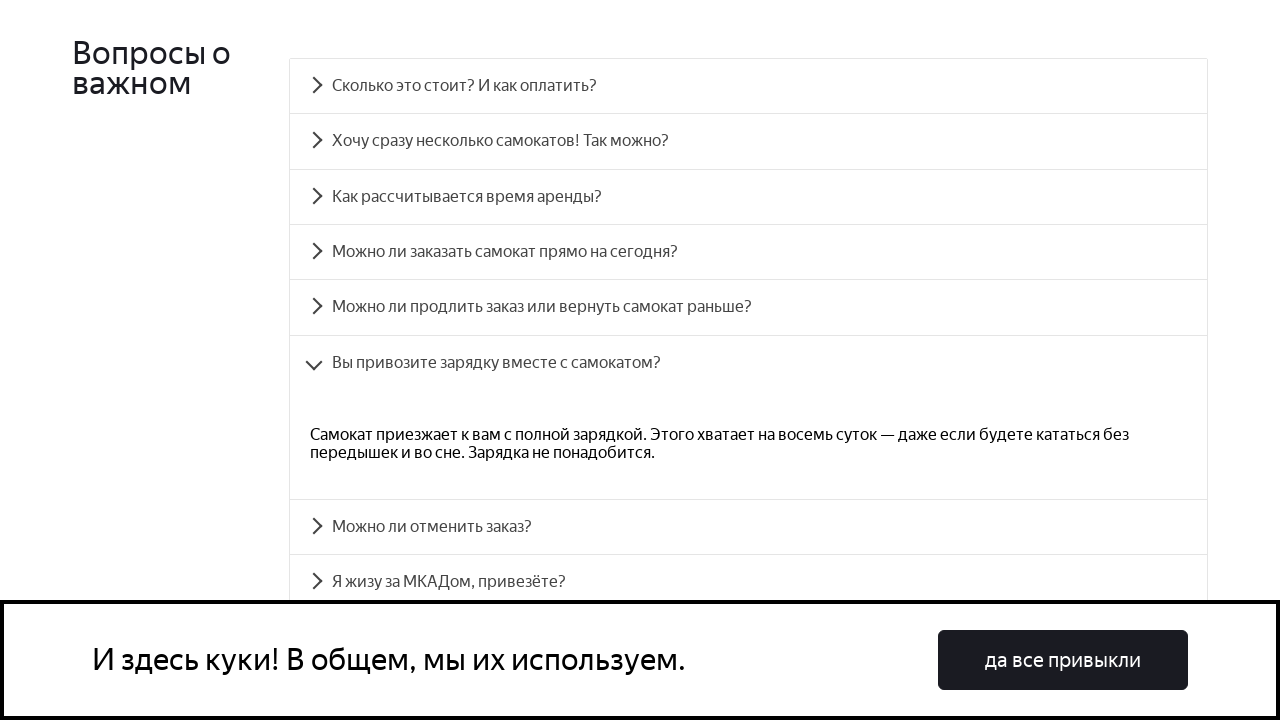

Retrieved aria-expanded attribute 'true' from button 5
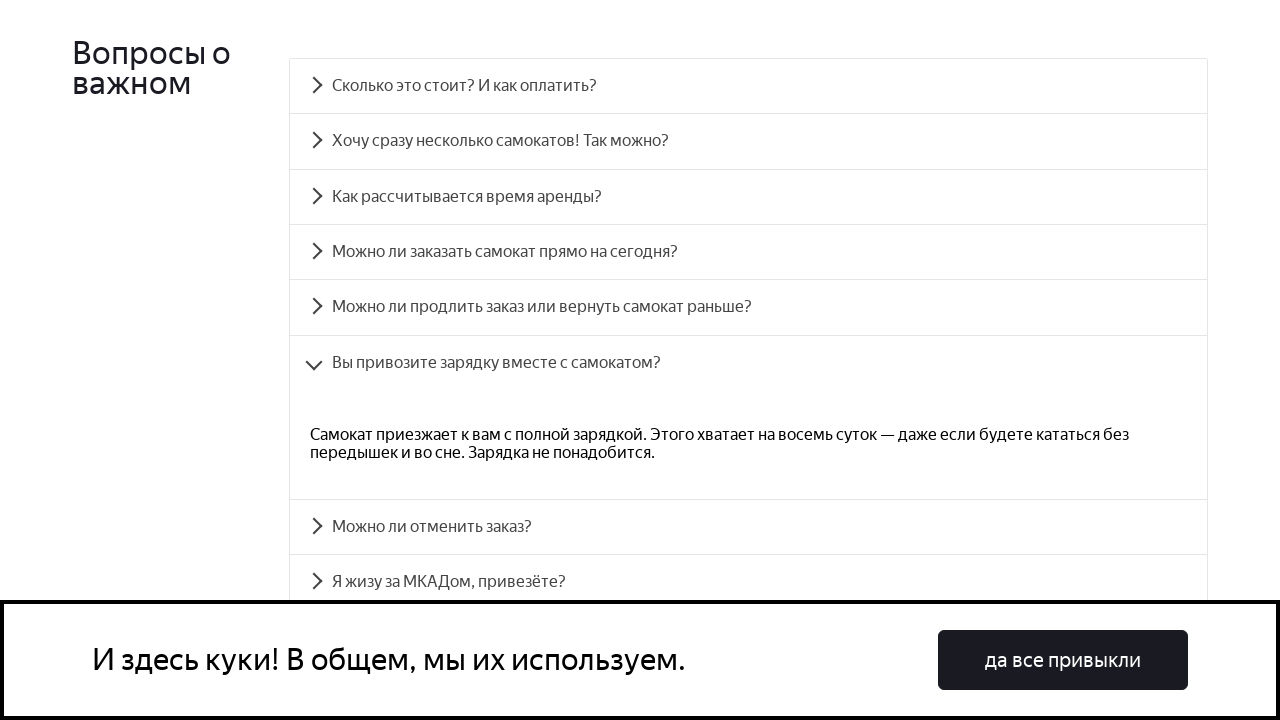

Verified that accordion button 5 is expanded
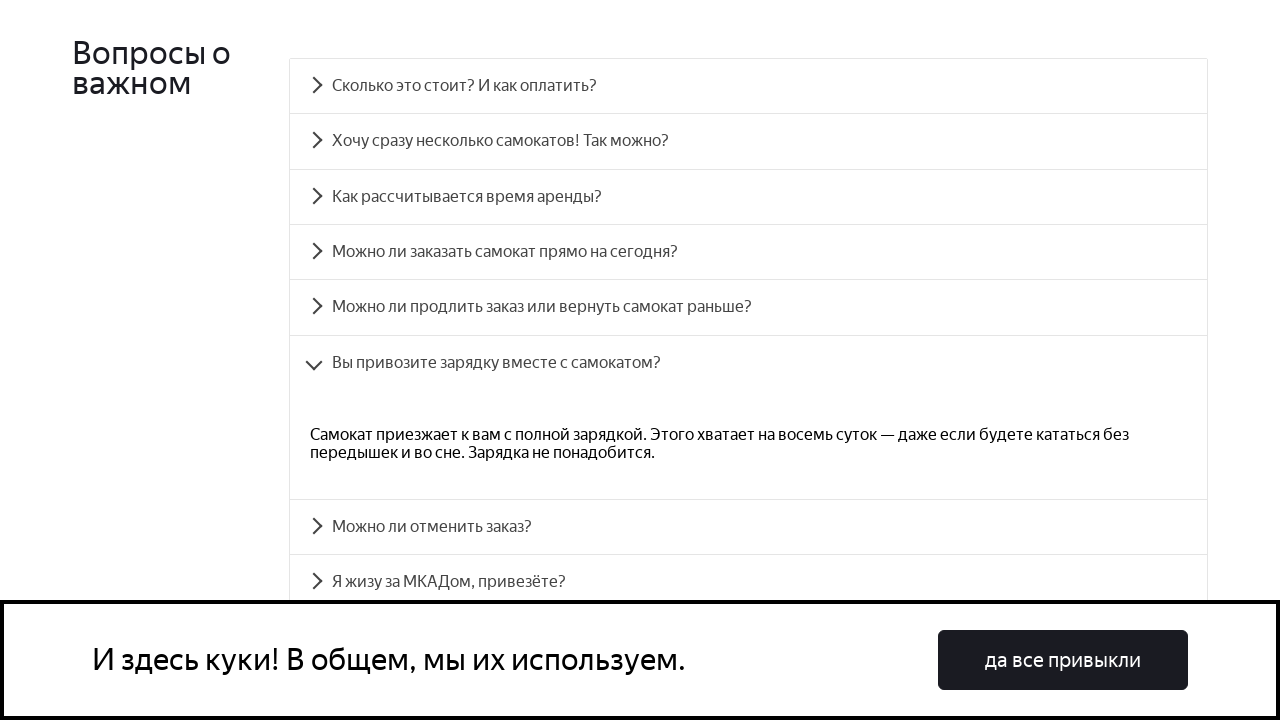

Located panel 5 content
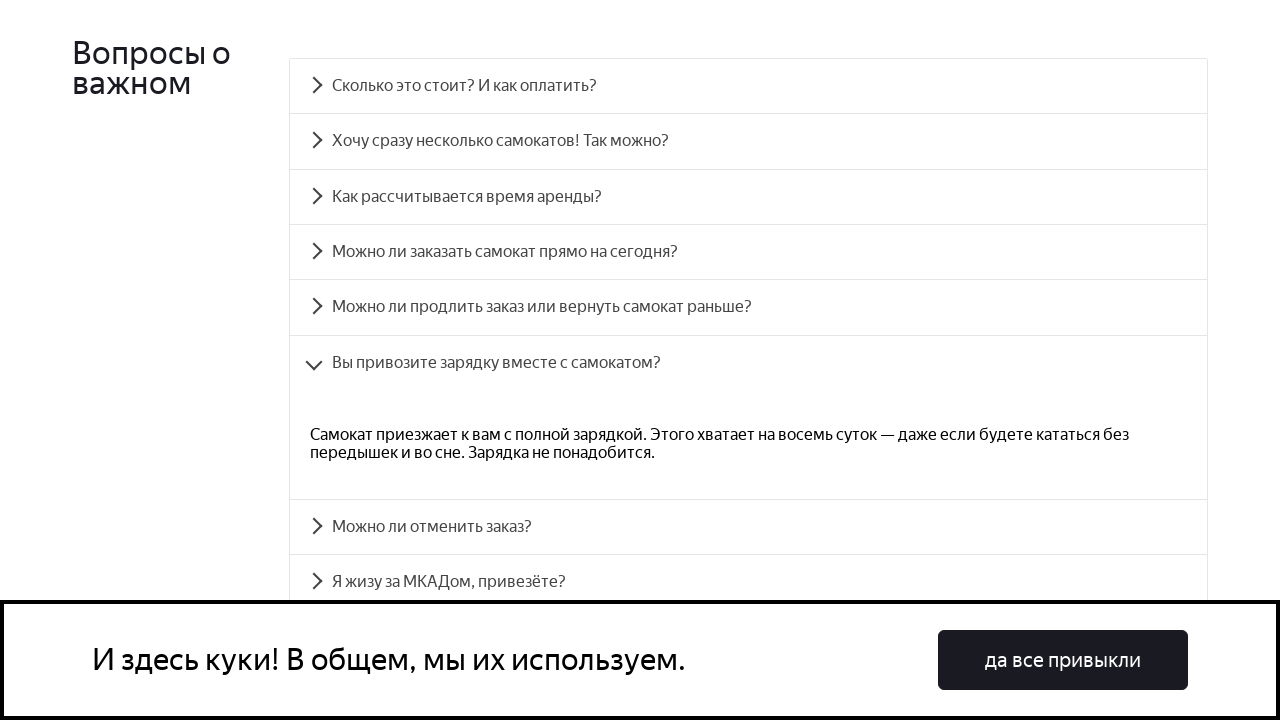

Verified that panel 5 is visible and displays content
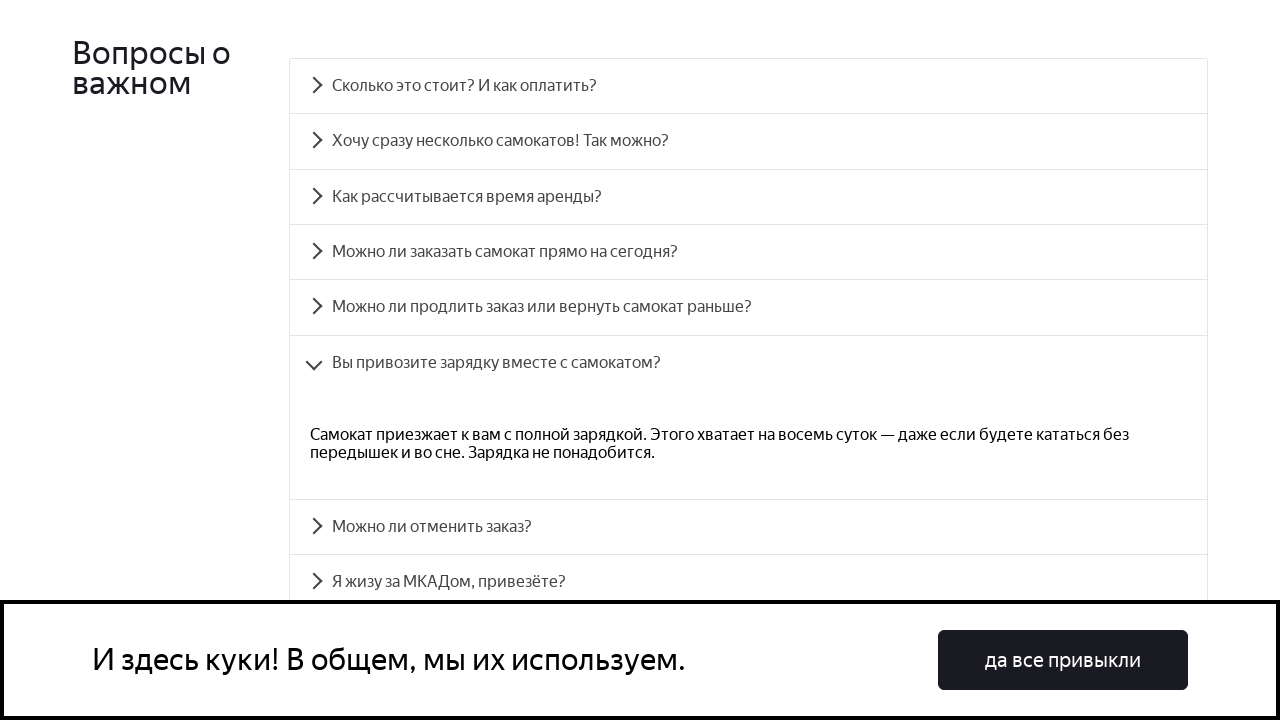

Scrolled accordion button 6 into view
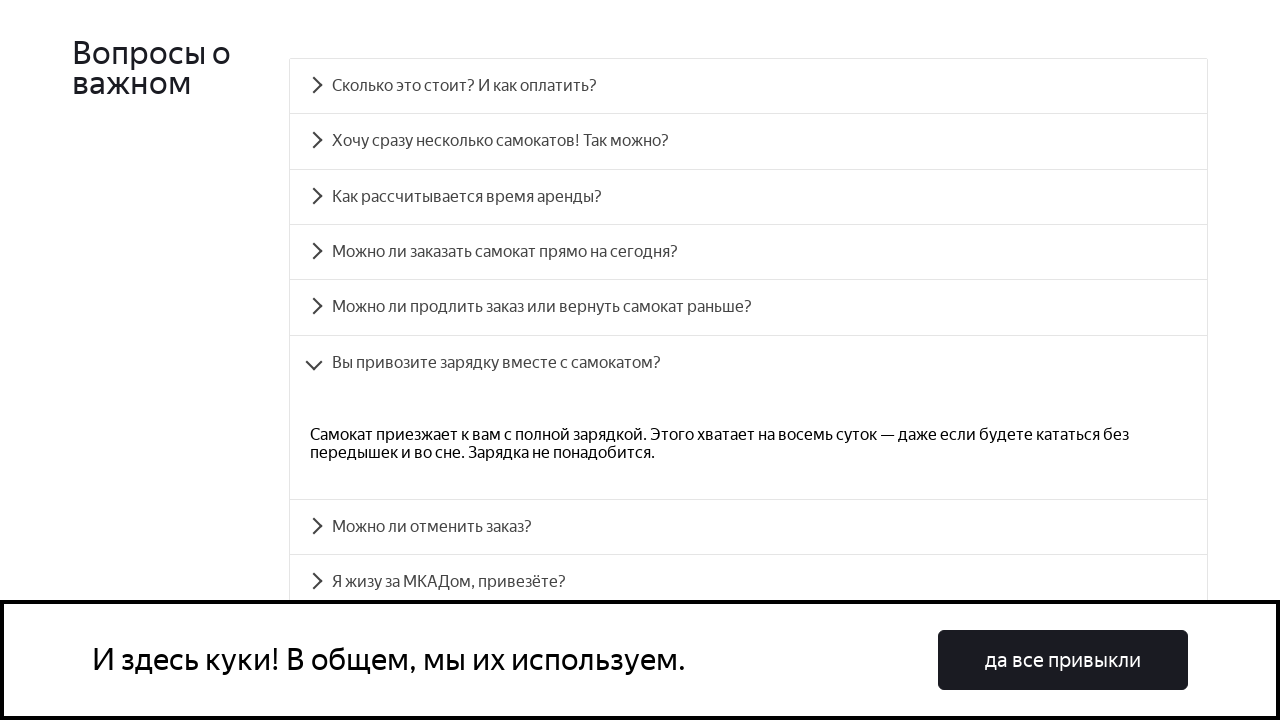

Clicked accordion button 6 at (748, 527) on .accordion__button >> nth=6
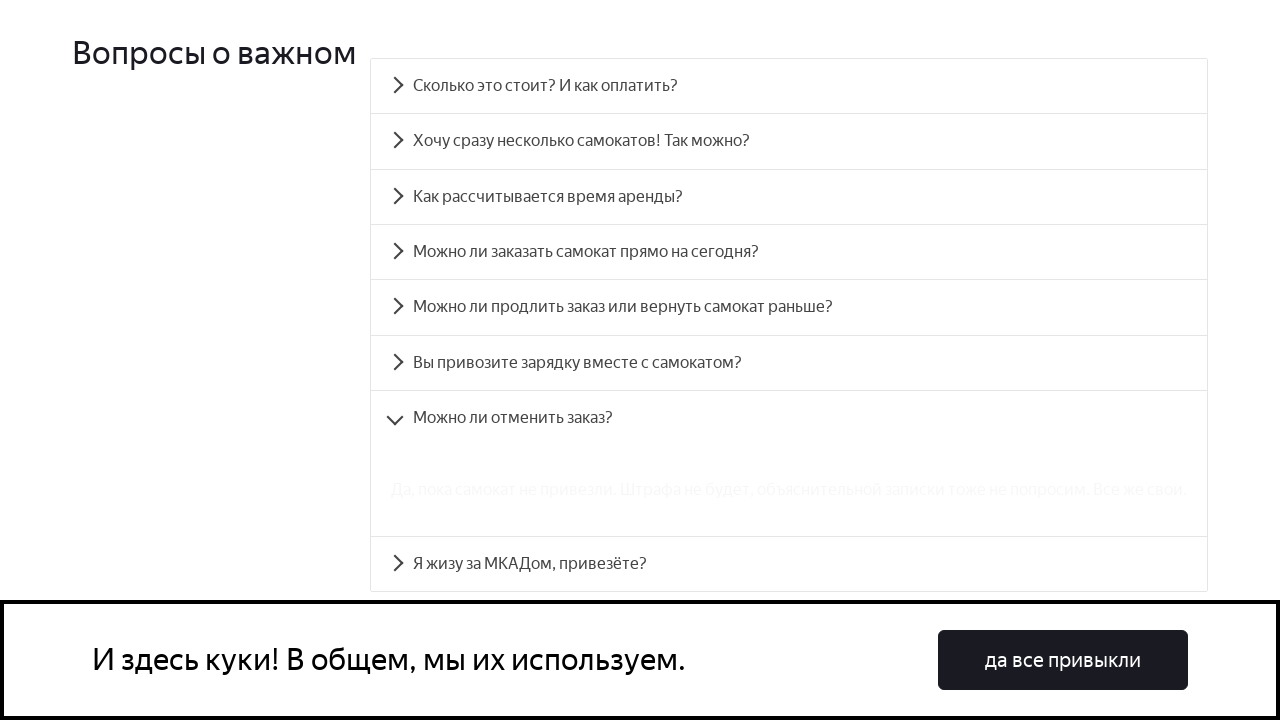

Retrieved aria-controls attribute 'accordion__panel-6' from button 6
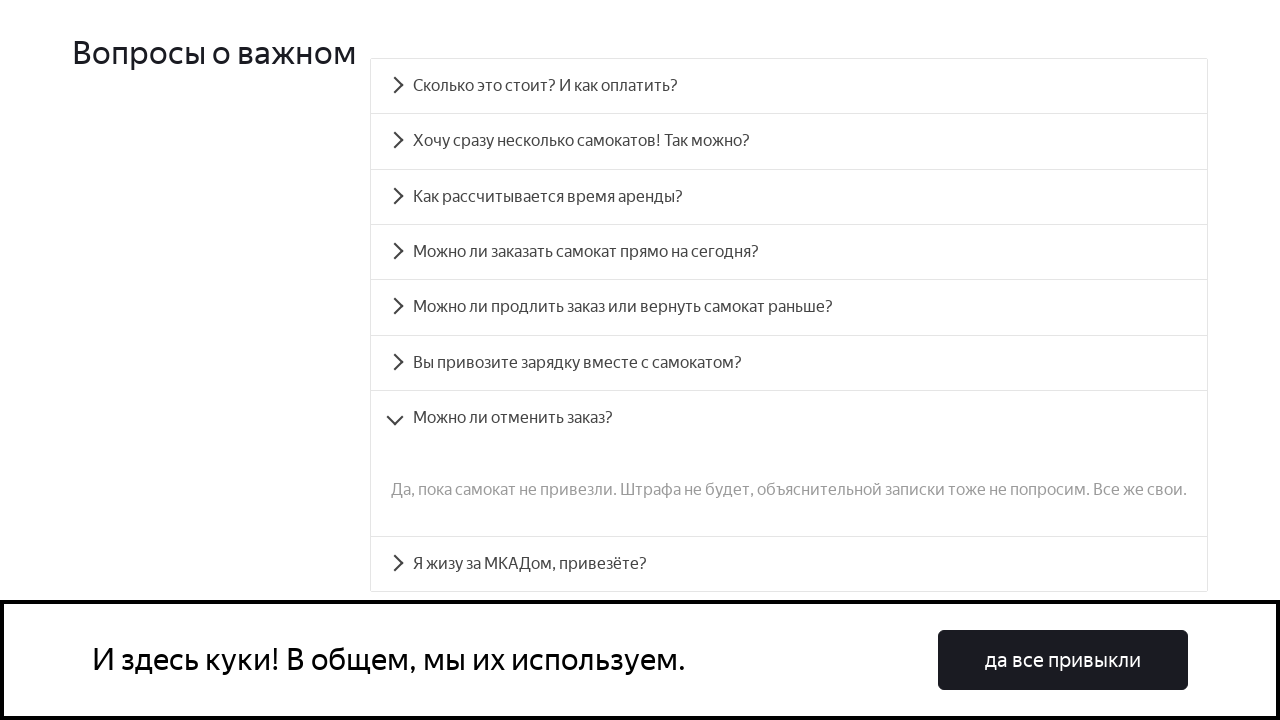

Waited for panel 6 to become visible
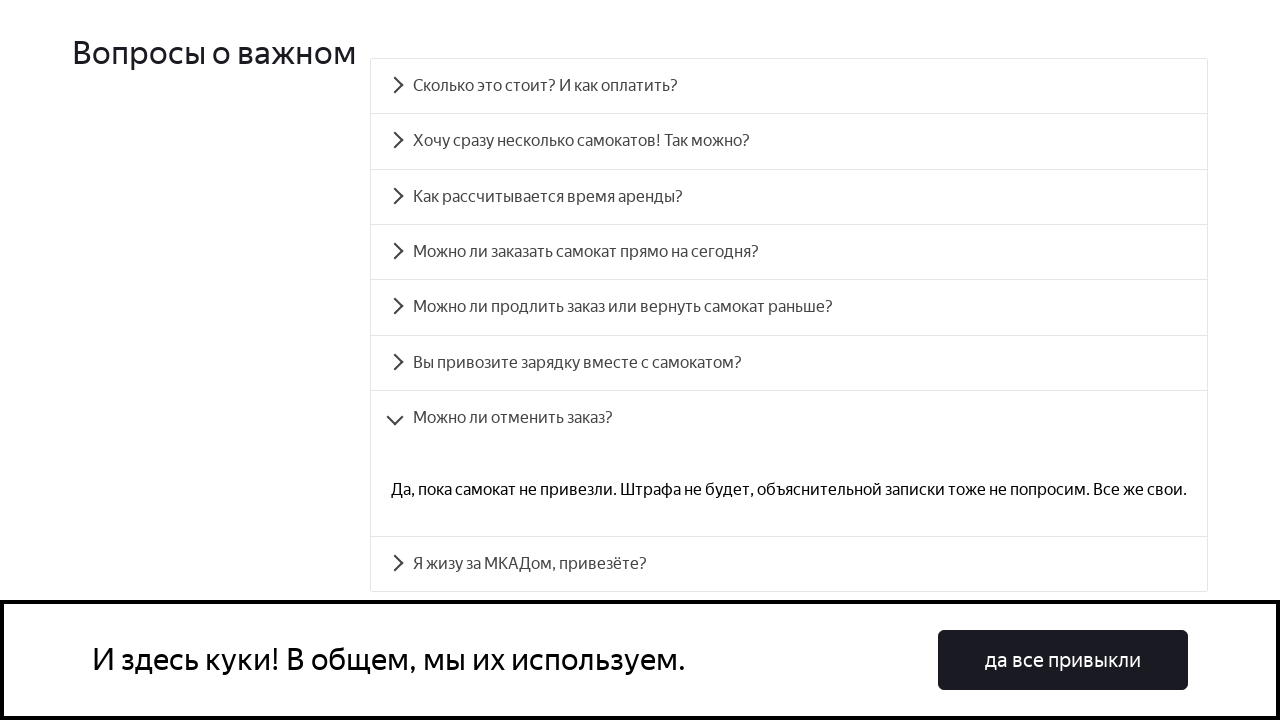

Retrieved aria-expanded attribute 'true' from button 6
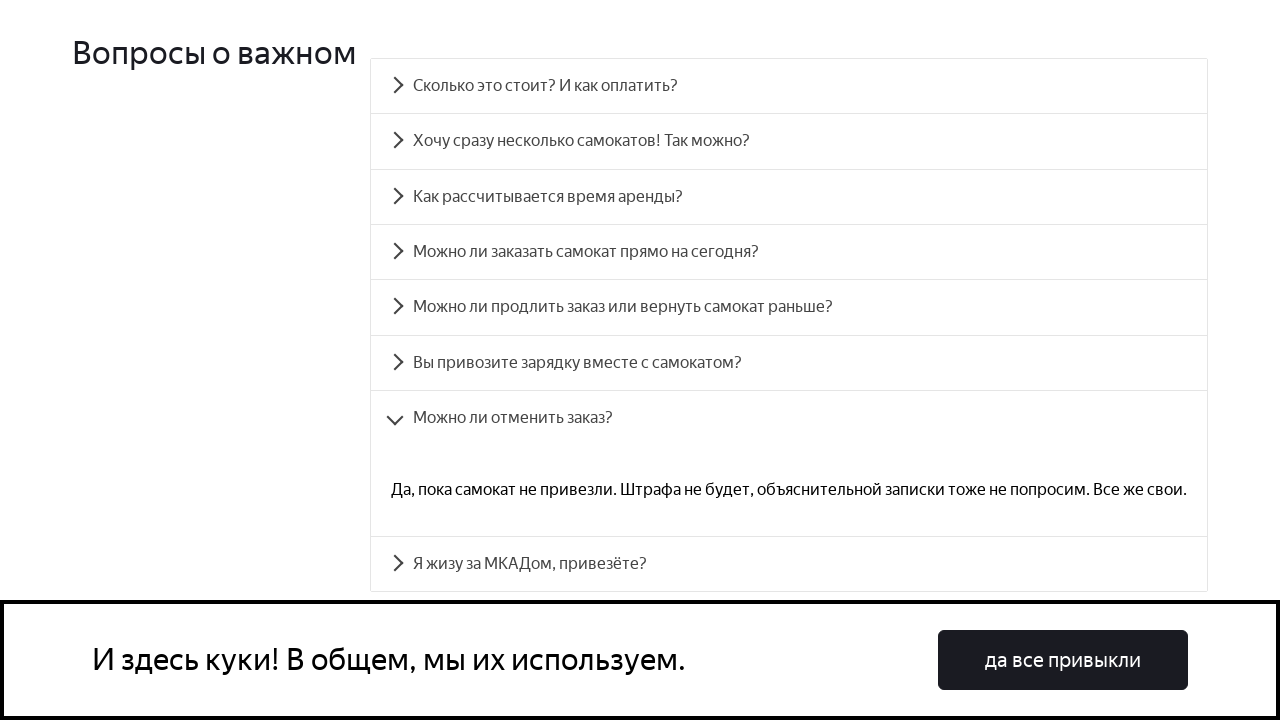

Verified that accordion button 6 is expanded
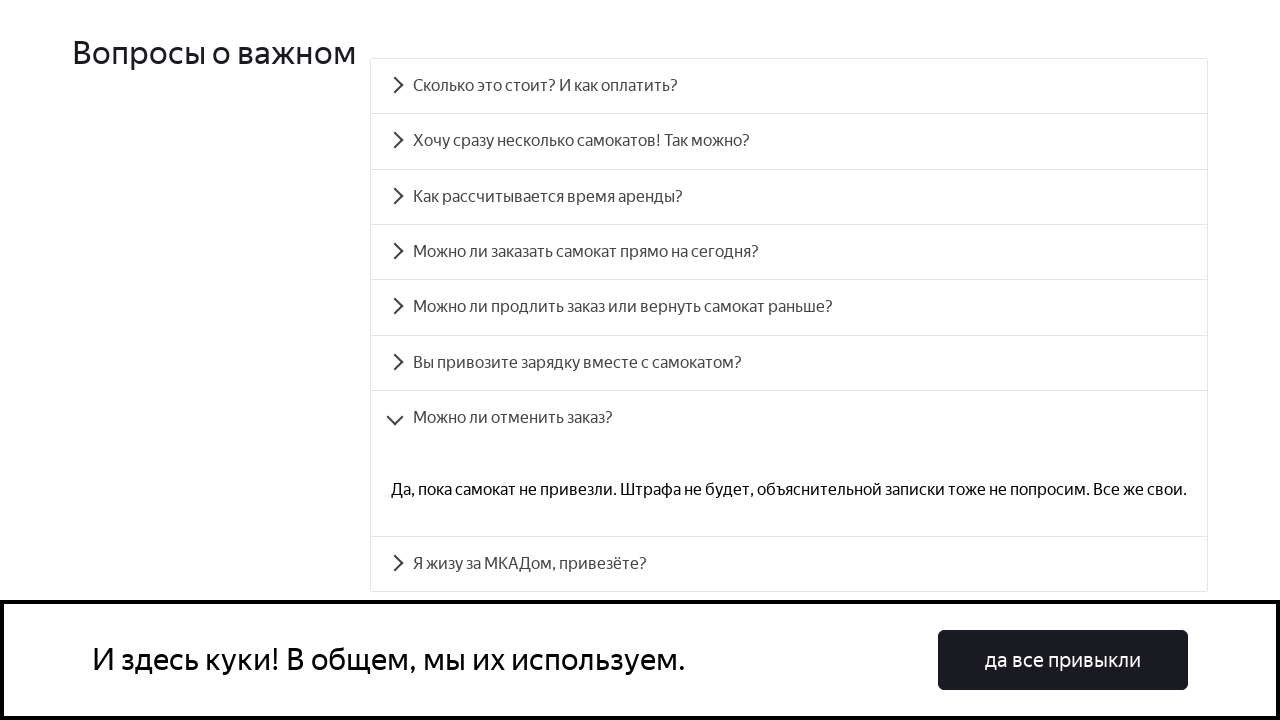

Located panel 6 content
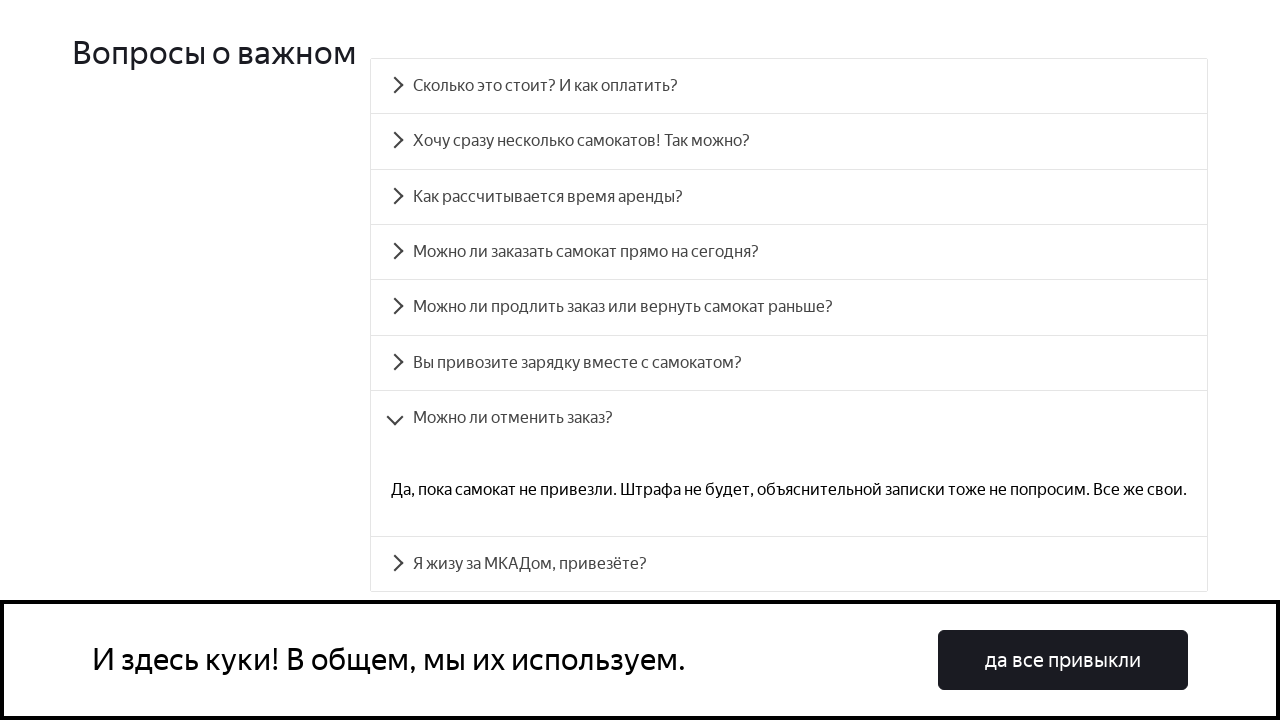

Verified that panel 6 is visible and displays content
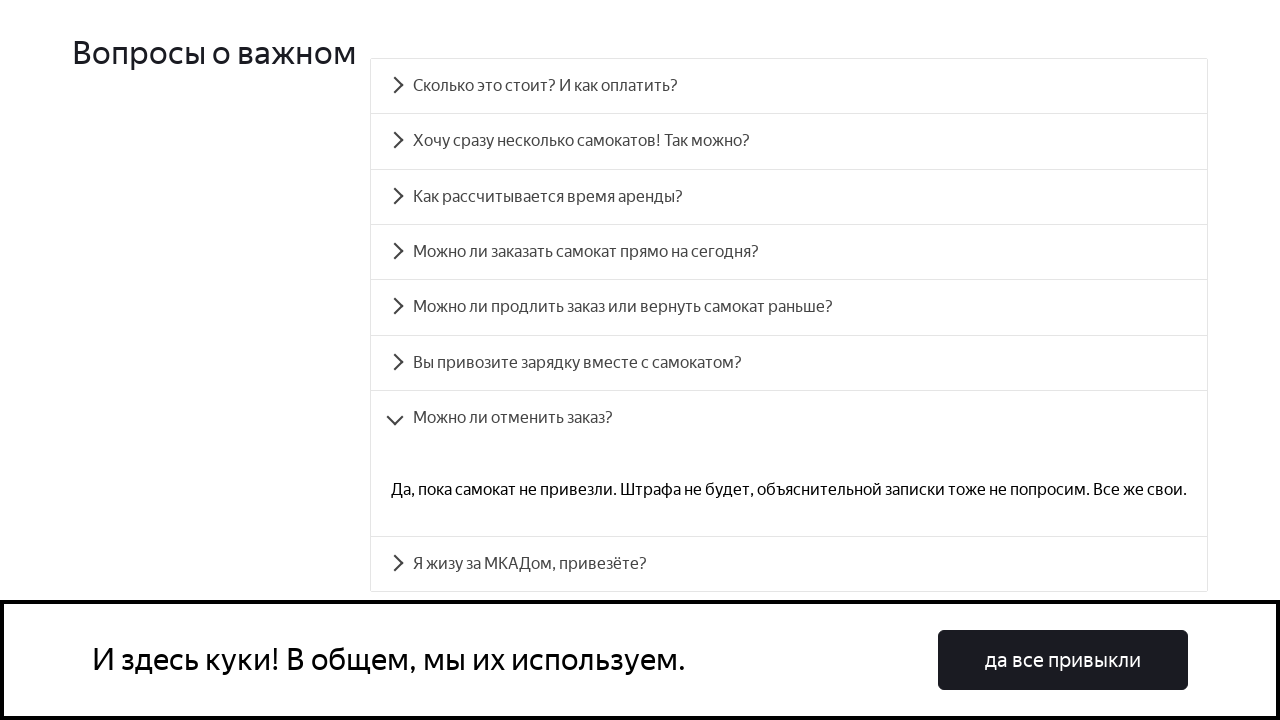

Scrolled accordion button 7 into view
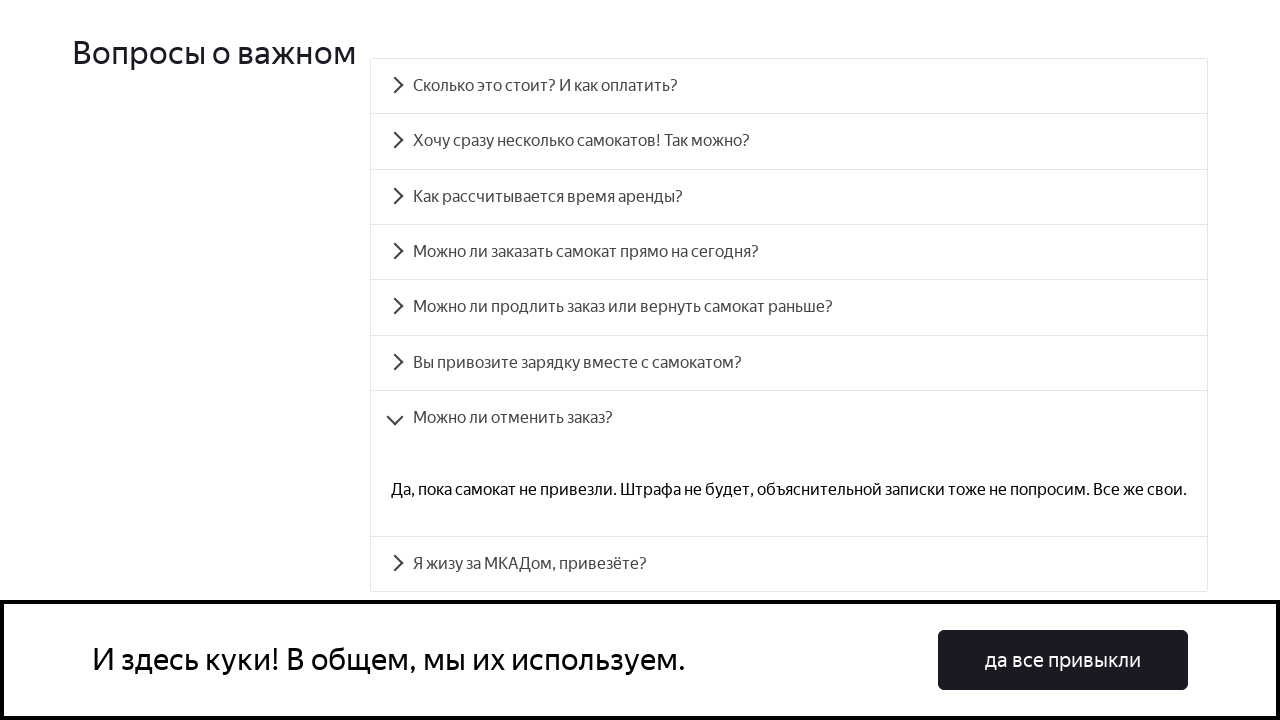

Clicked accordion button 7 at (789, 564) on .accordion__button >> nth=7
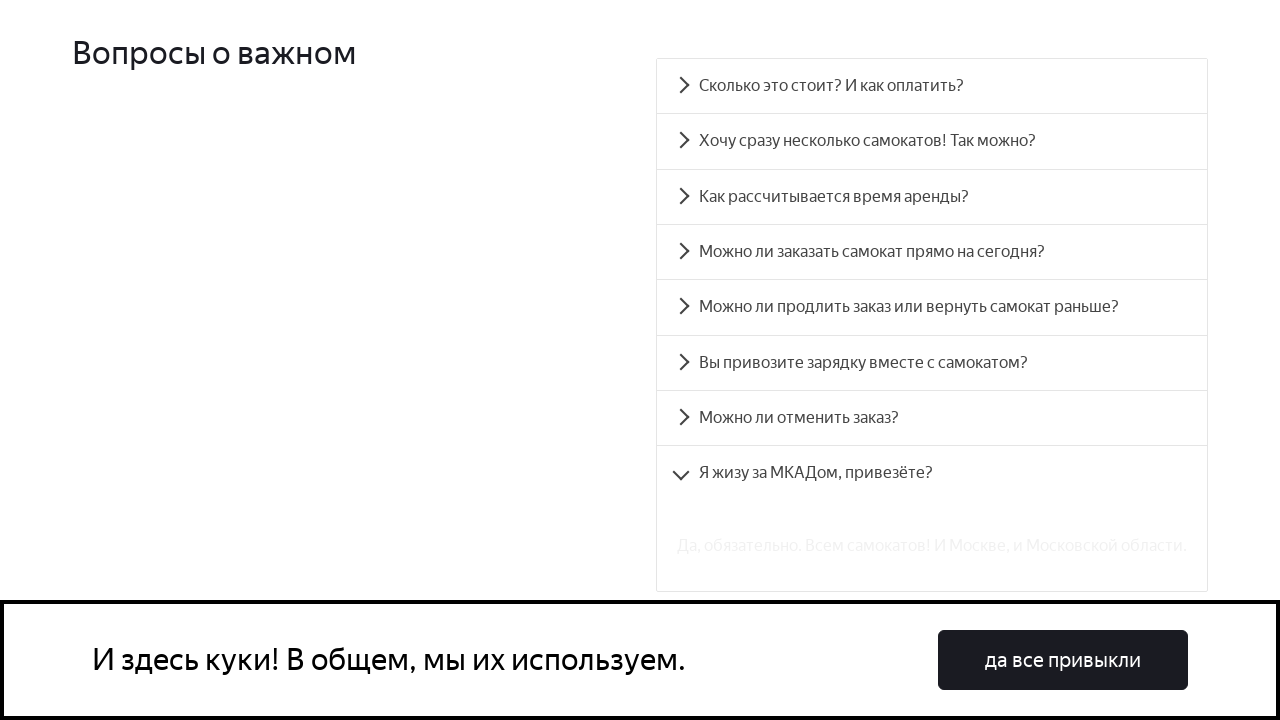

Retrieved aria-controls attribute 'accordion__panel-7' from button 7
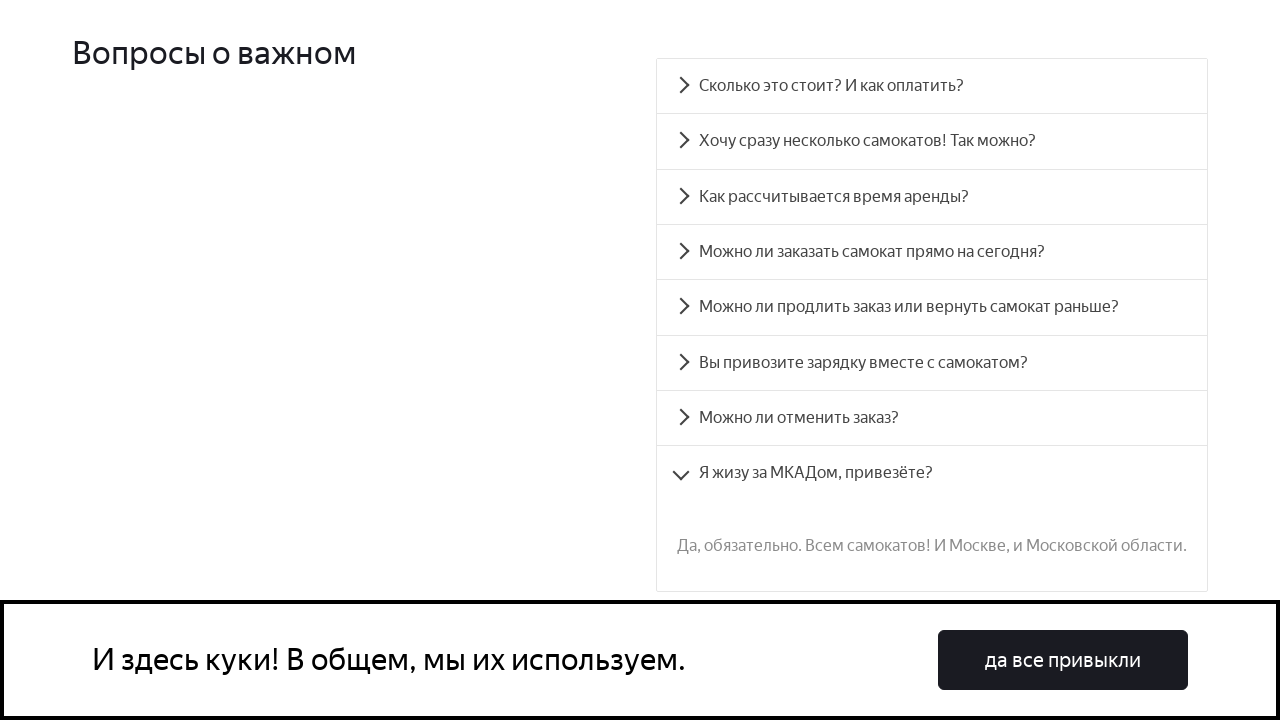

Waited for panel 7 to become visible
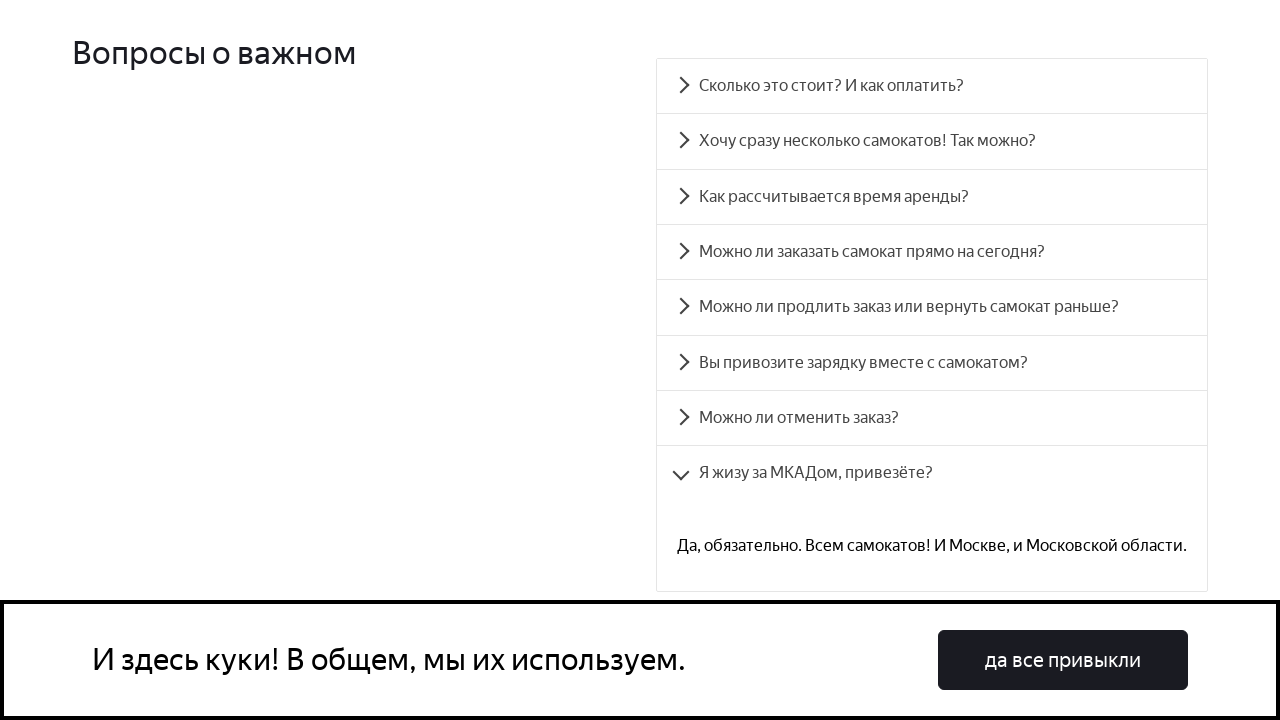

Retrieved aria-expanded attribute 'true' from button 7
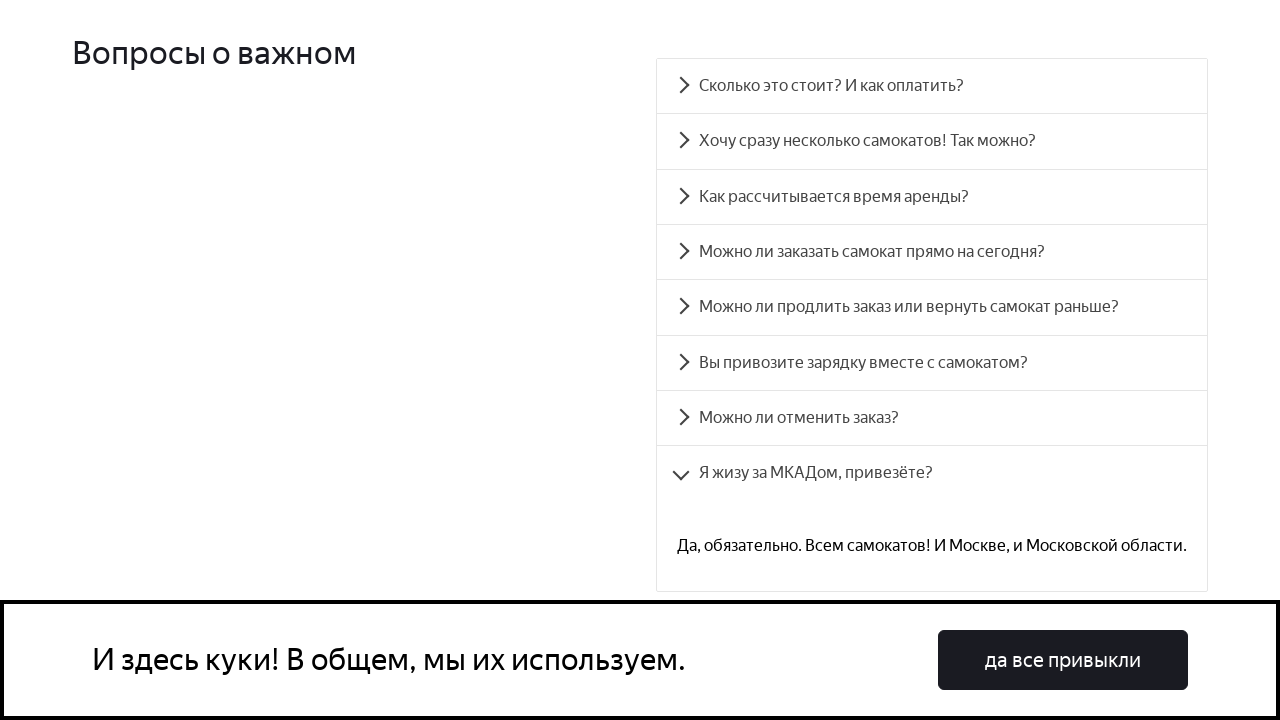

Verified that accordion button 7 is expanded
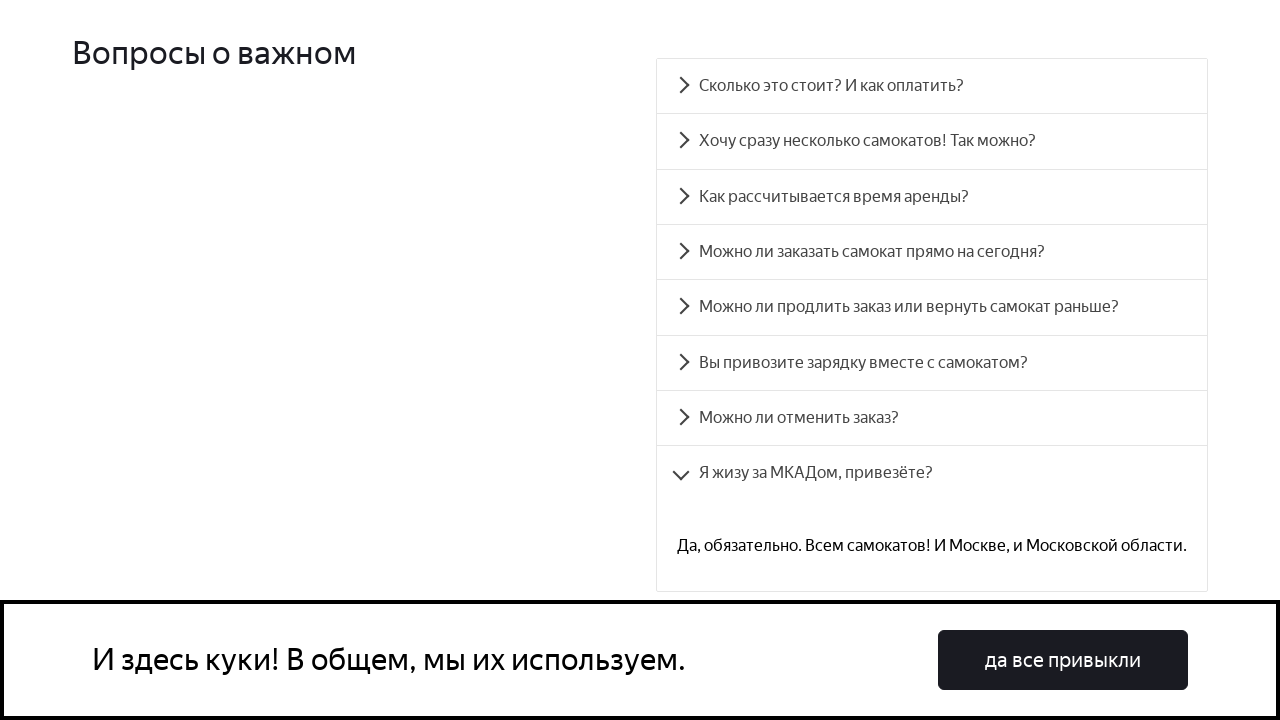

Located panel 7 content
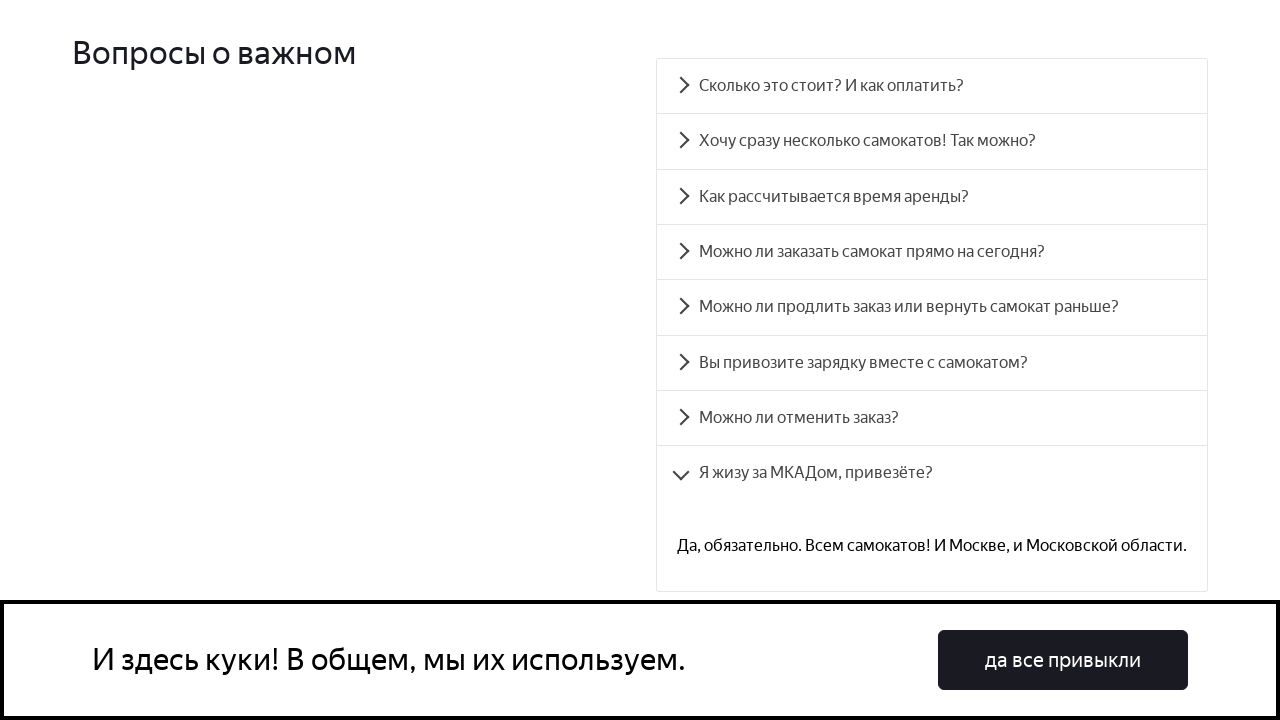

Verified that panel 7 is visible and displays content
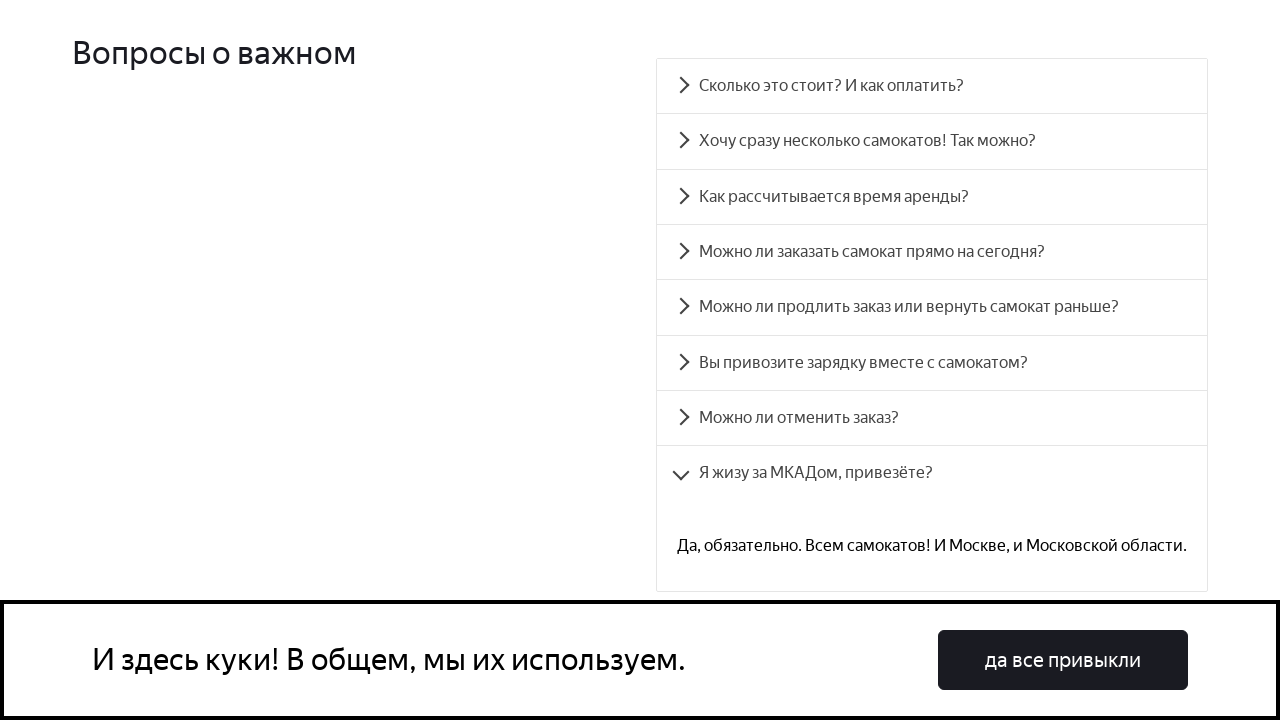

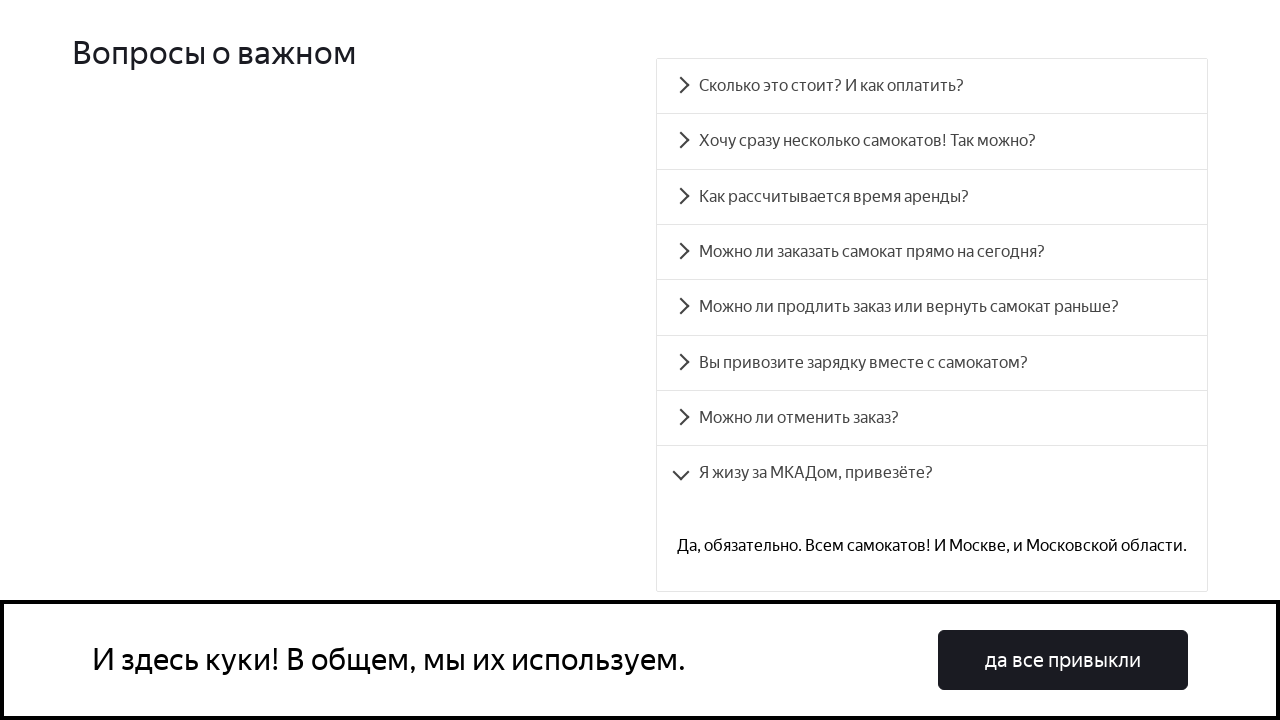